Tests pagination table functionality by iterating through all pages, verifying column count, row presence, and clicking all checkboxes on each page

Starting URL: https://testautomationpractice.blogspot.com/

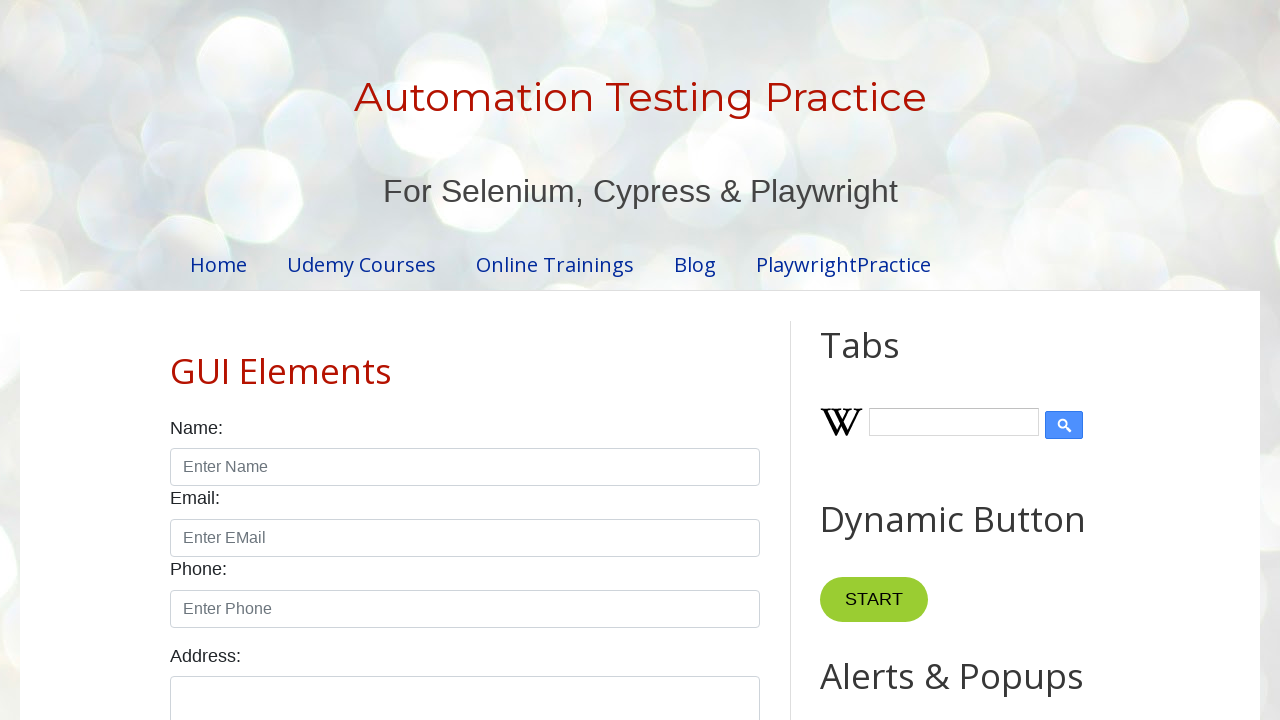

Retrieved all pagination links to determine total number of pages
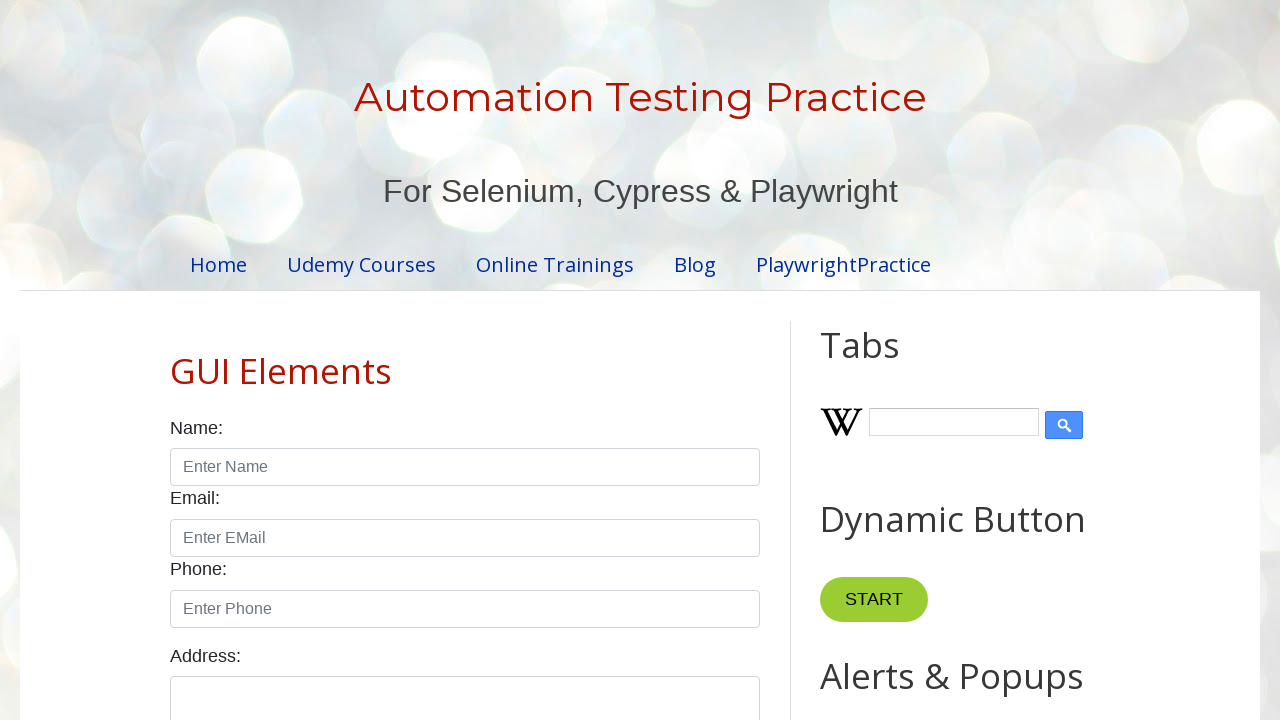

Determined pagination size: 4 pages
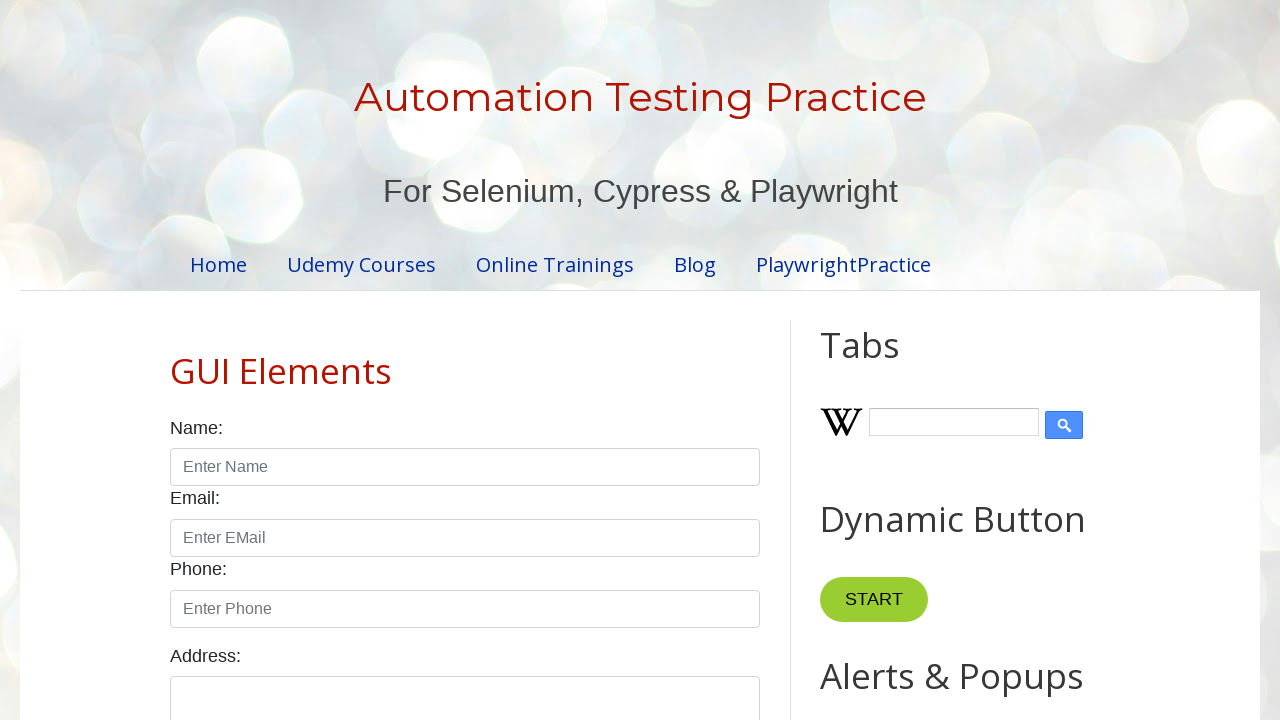

Clicked on pagination page 1 at (416, 361) on //a[normalize-space()='1']
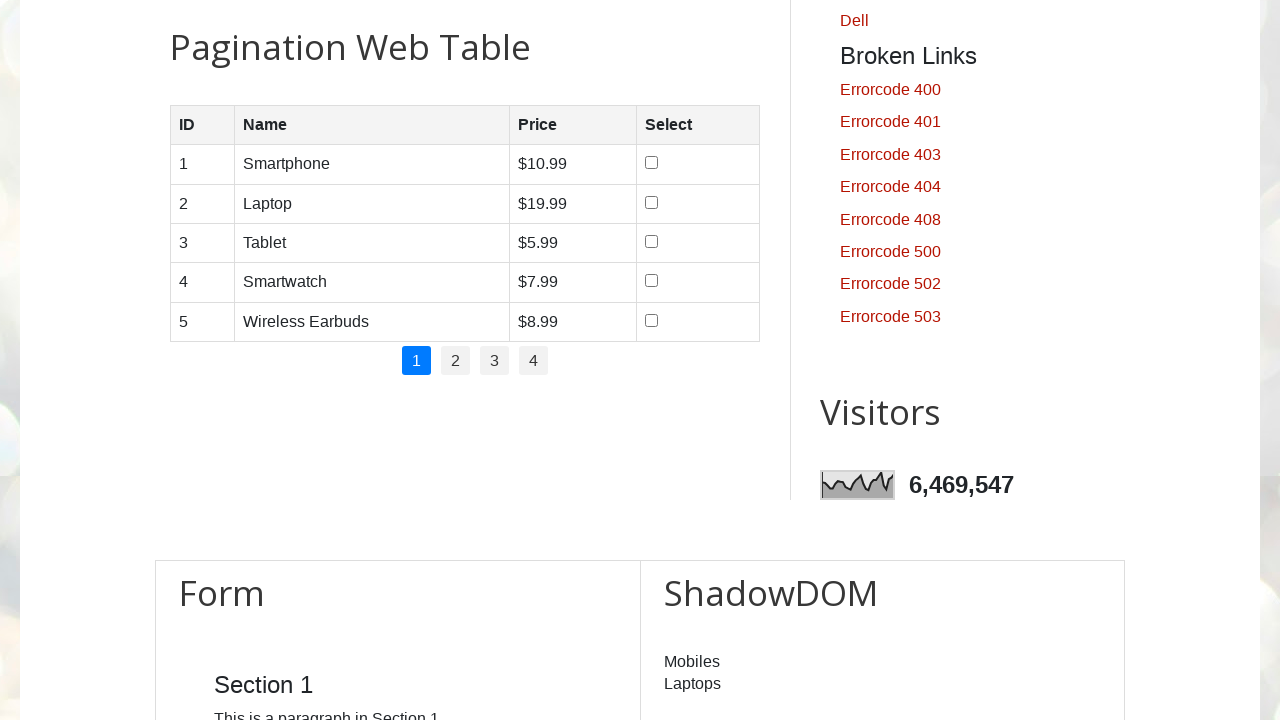

Waited for page 1 to load
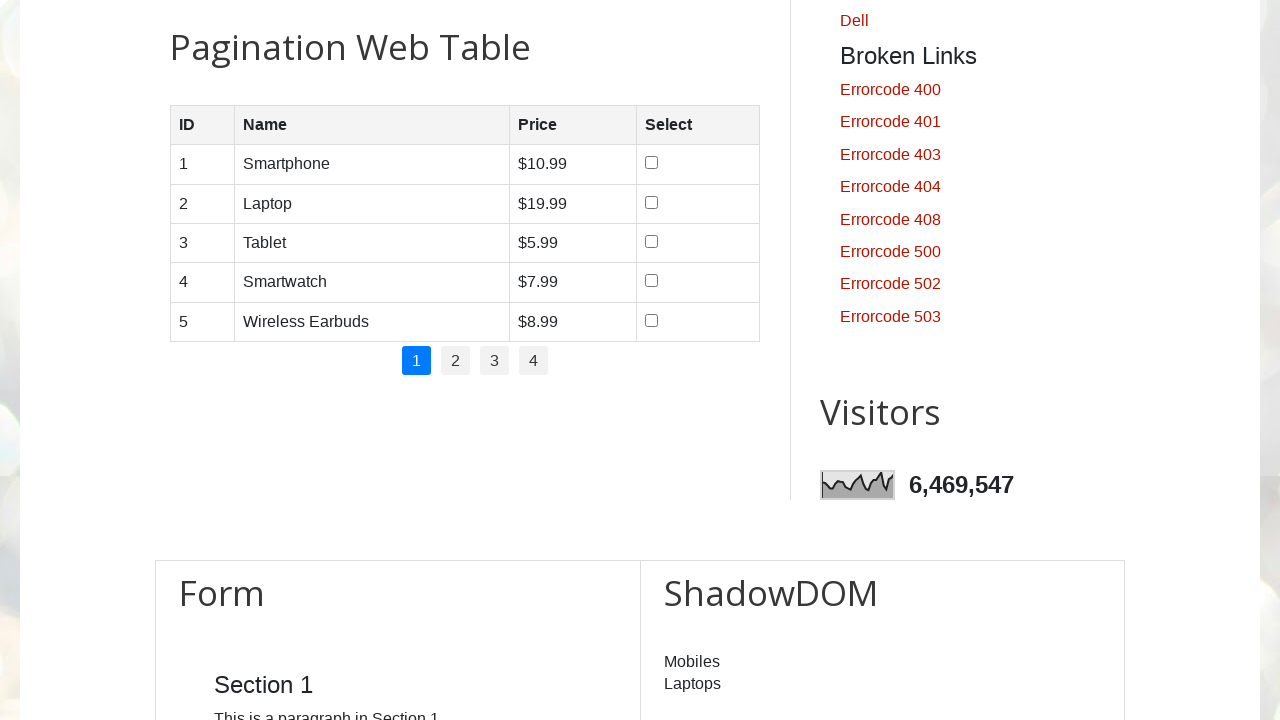

Retrieved table headers on page 1: found 4 columns
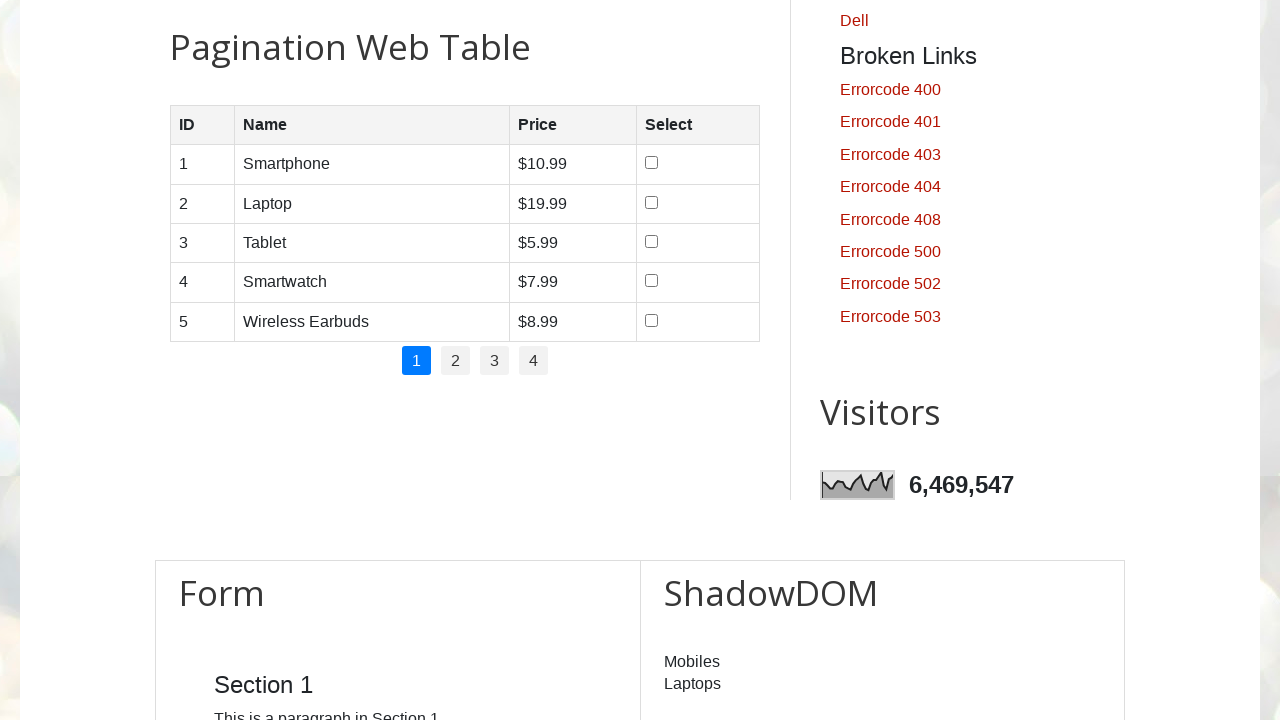

Retrieved table rows on page 1: found 5 rows
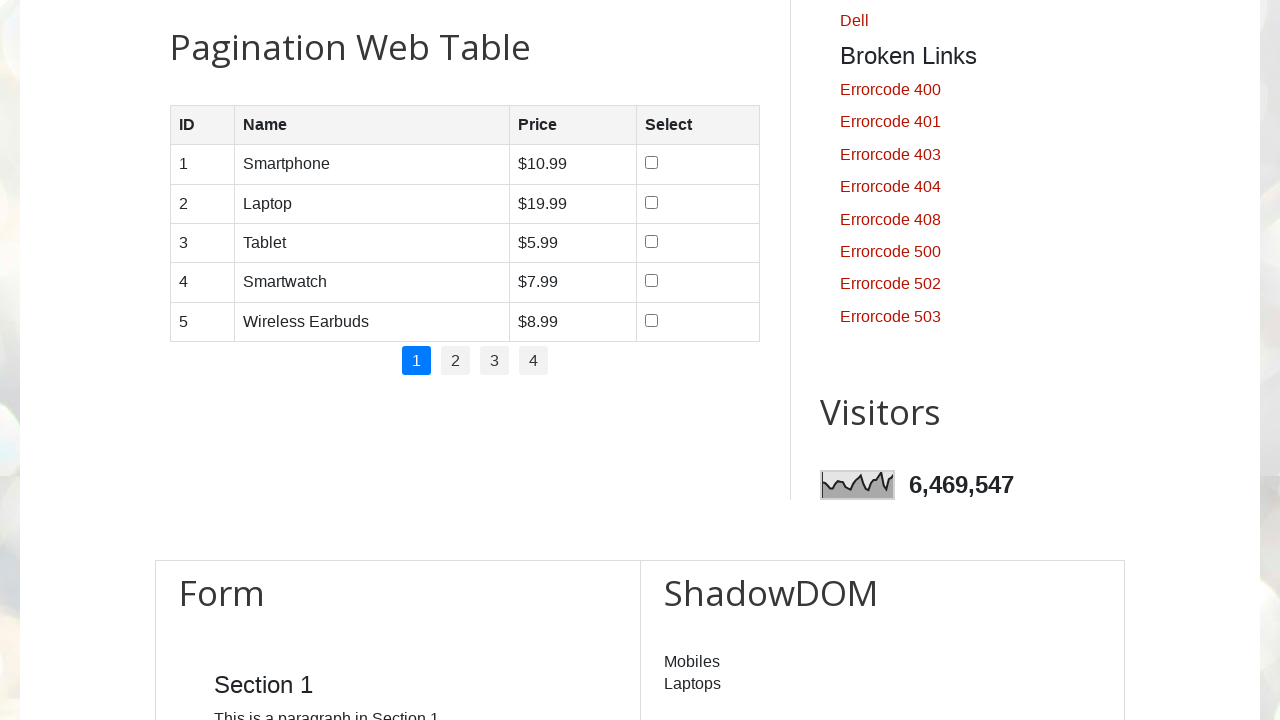

Located checkbox on page 1, row 1
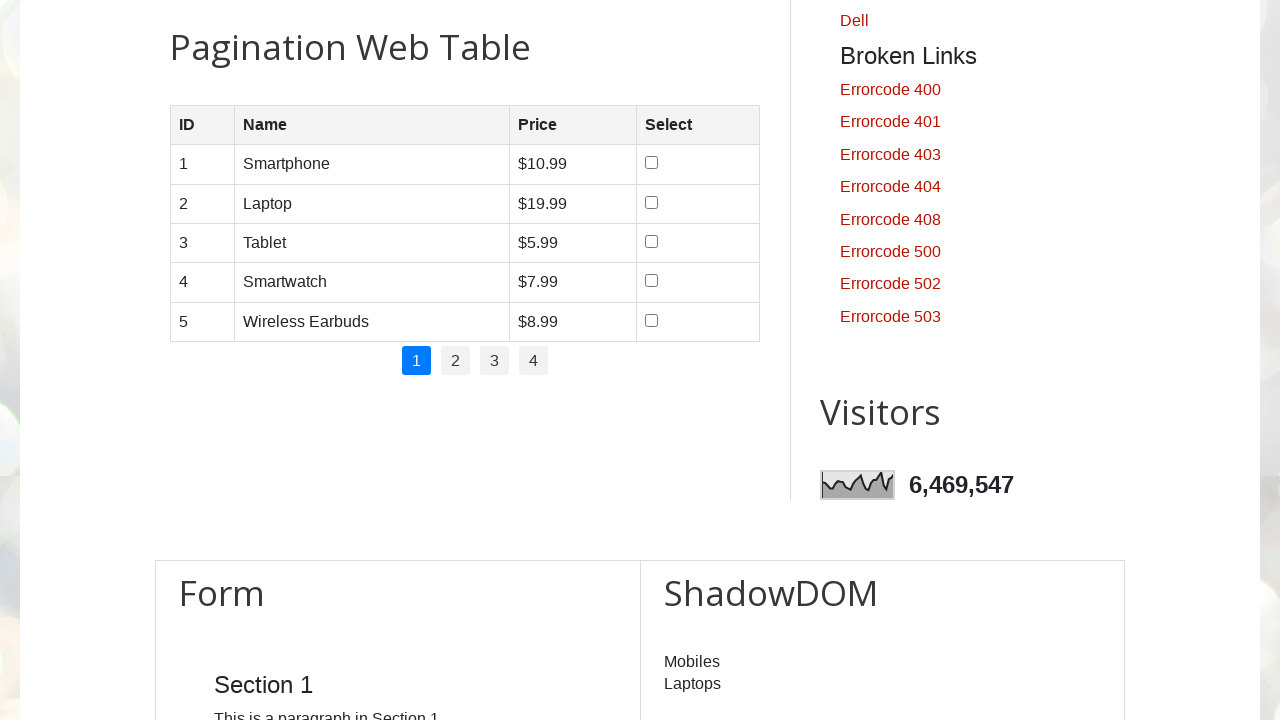

Clicked checkbox on page 1, row 1 at (698, 164) on //table[@id='productTable']/tbody/tr[1]/td[4]
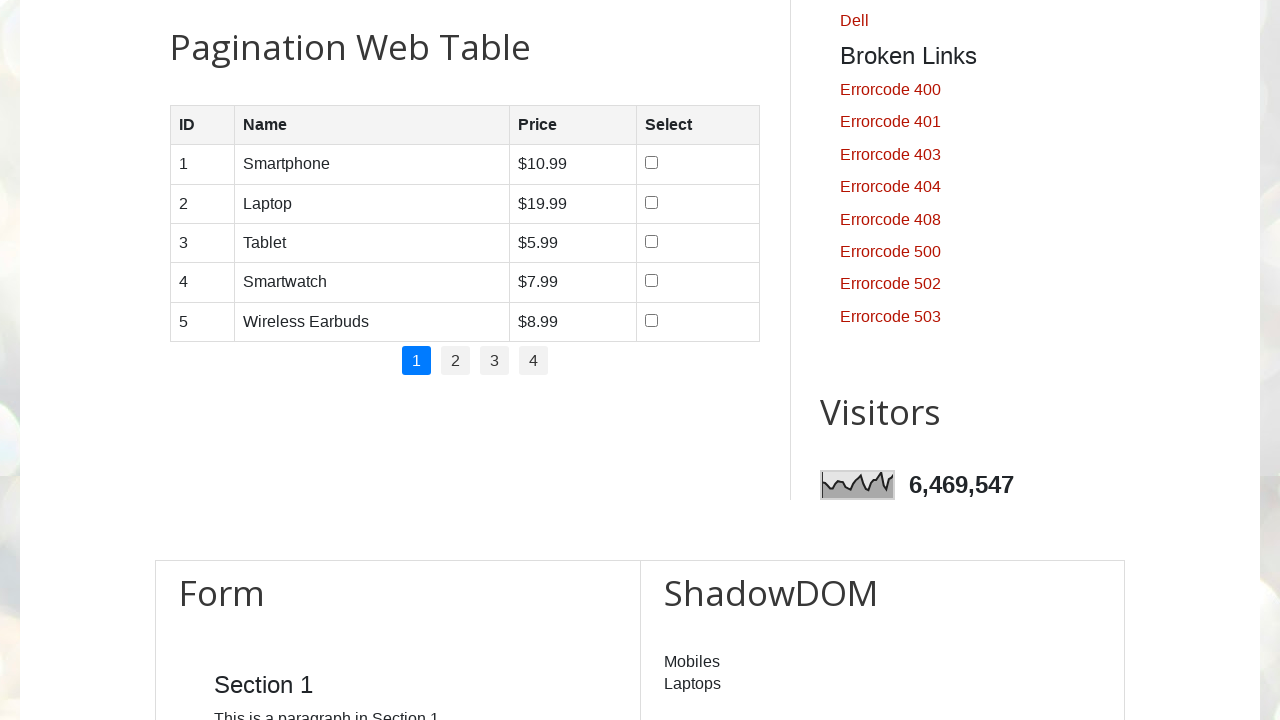

Located checkbox on page 1, row 2
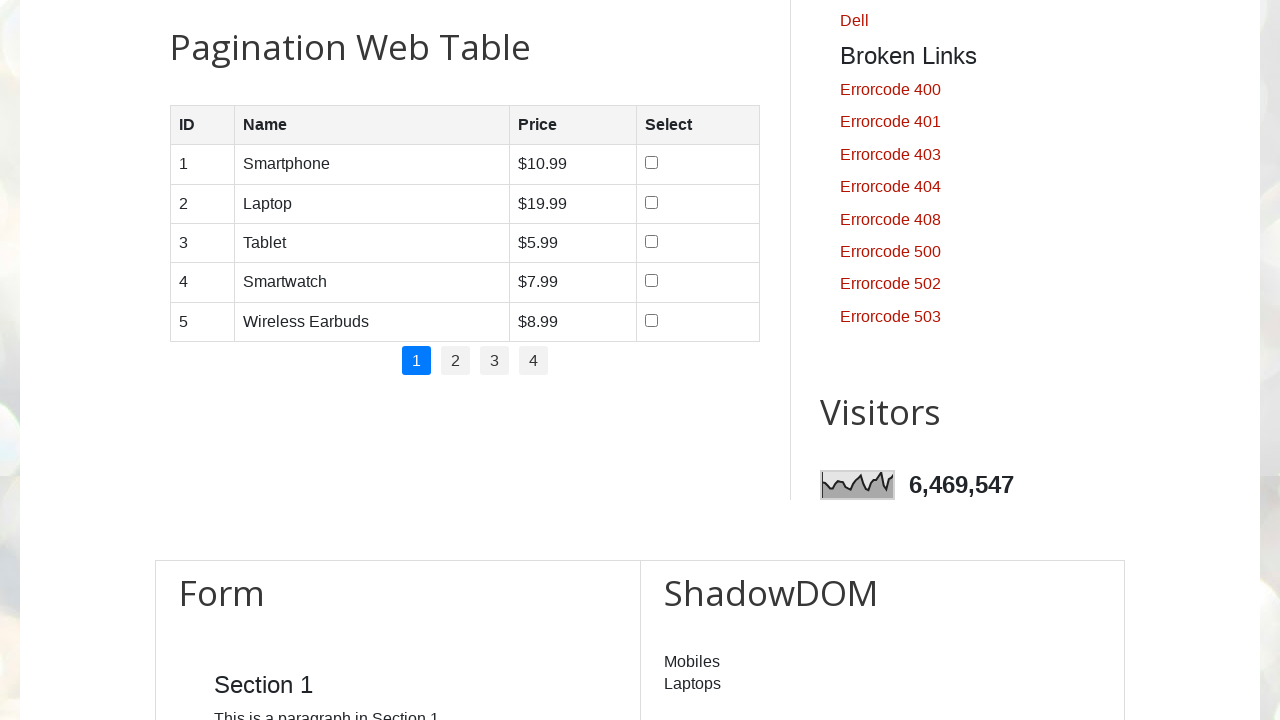

Clicked checkbox on page 1, row 2 at (698, 204) on //table[@id='productTable']/tbody/tr[2]/td[4]
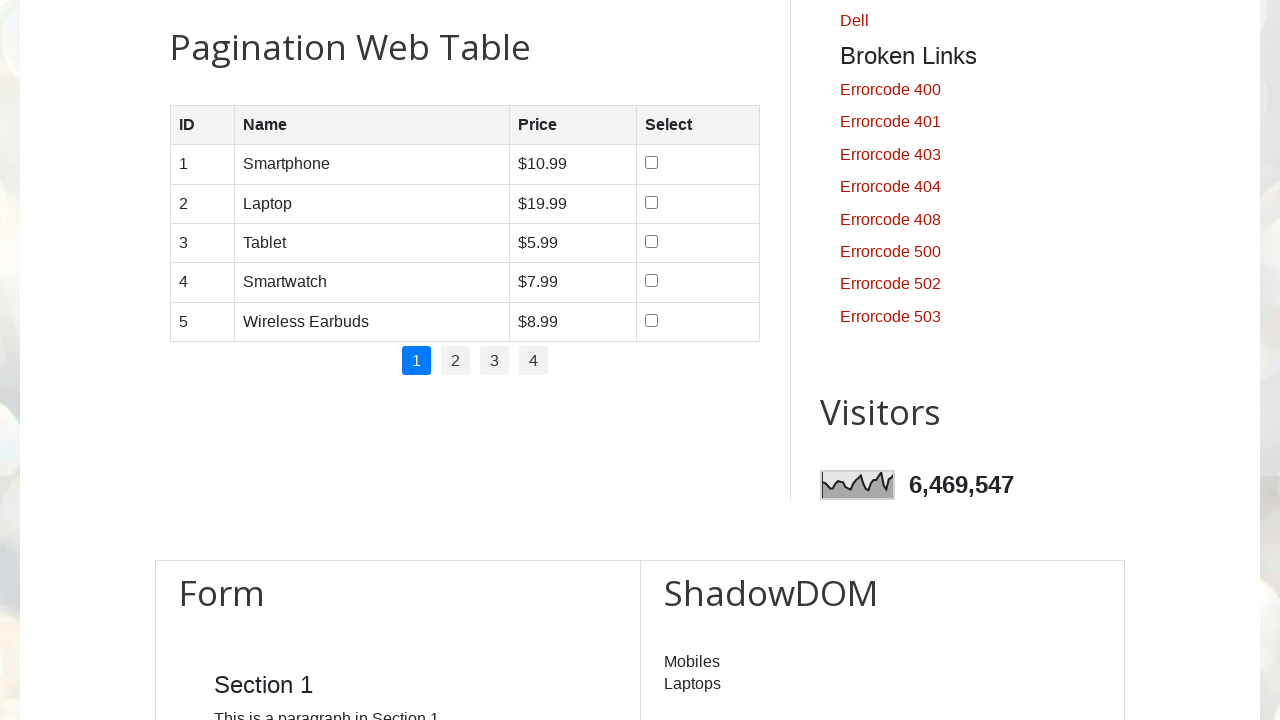

Located checkbox on page 1, row 3
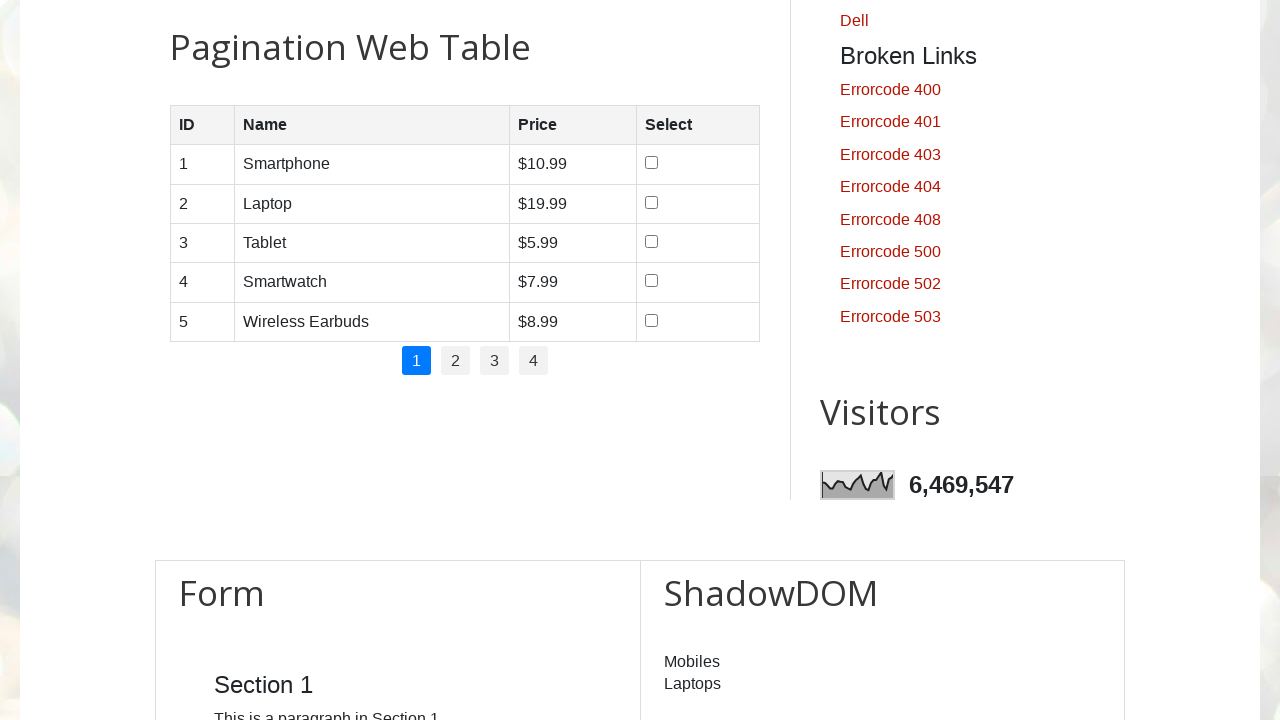

Clicked checkbox on page 1, row 3 at (698, 243) on //table[@id='productTable']/tbody/tr[3]/td[4]
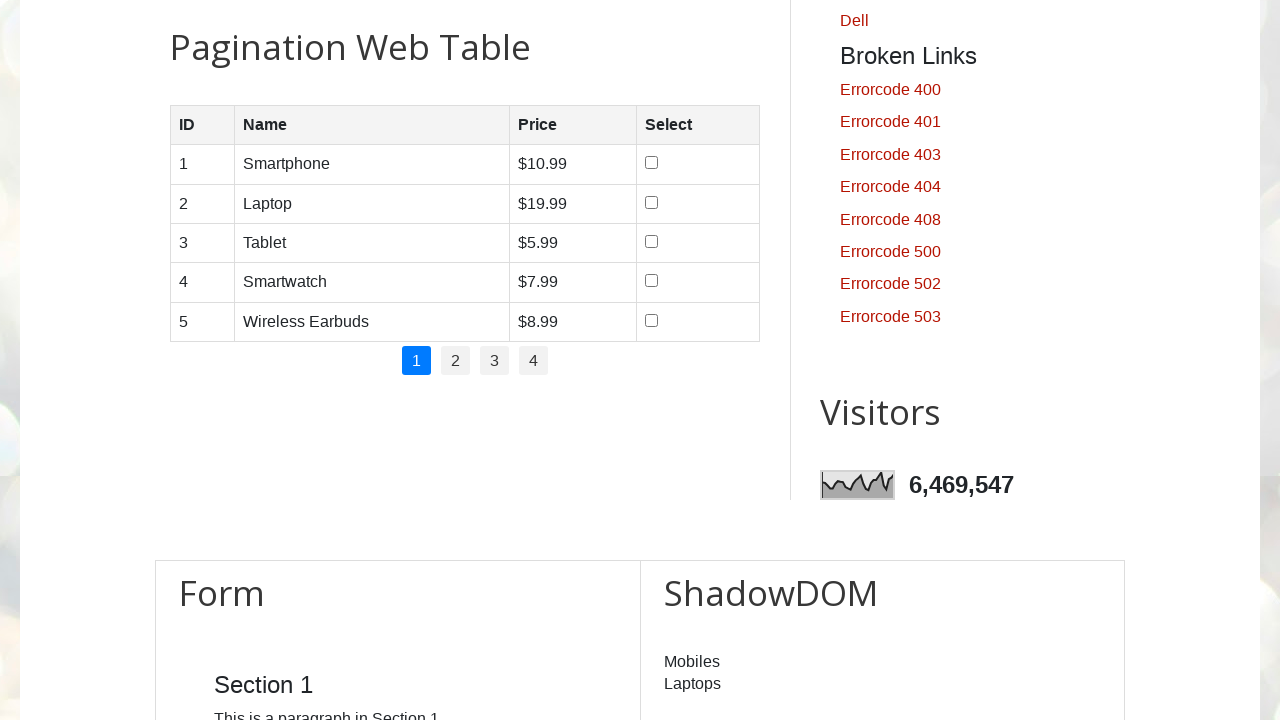

Located checkbox on page 1, row 4
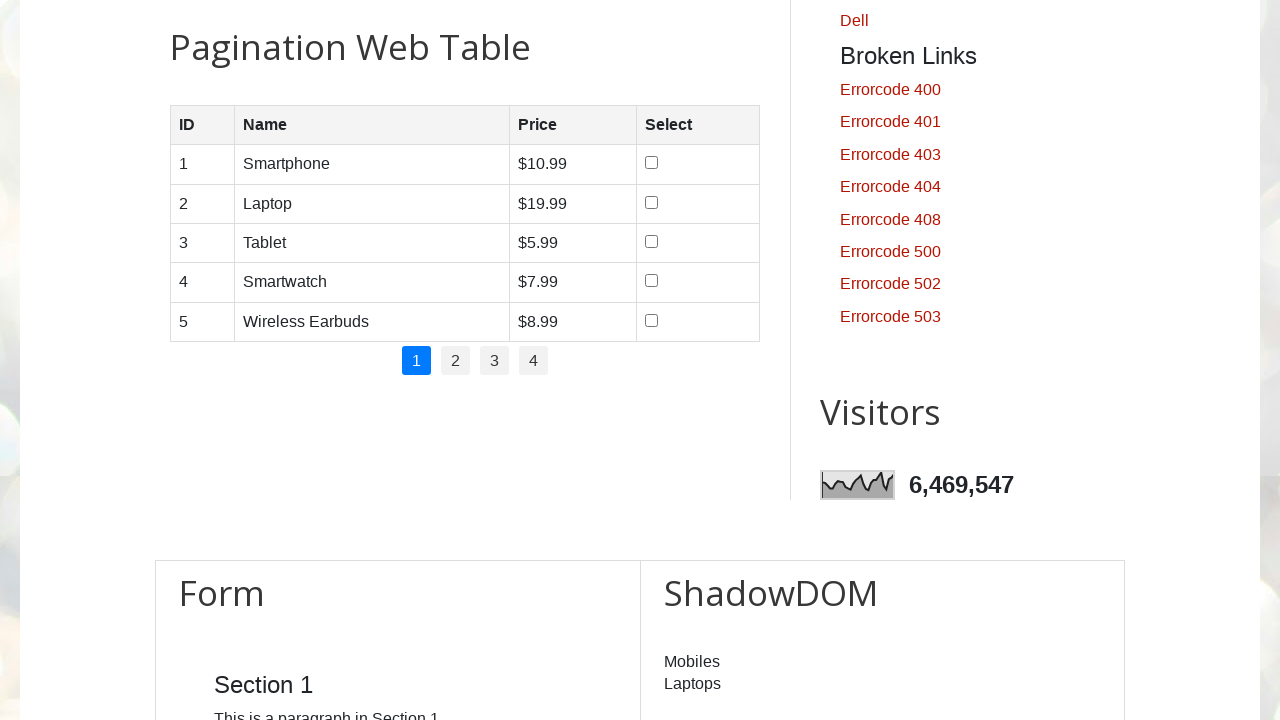

Clicked checkbox on page 1, row 4 at (698, 283) on //table[@id='productTable']/tbody/tr[4]/td[4]
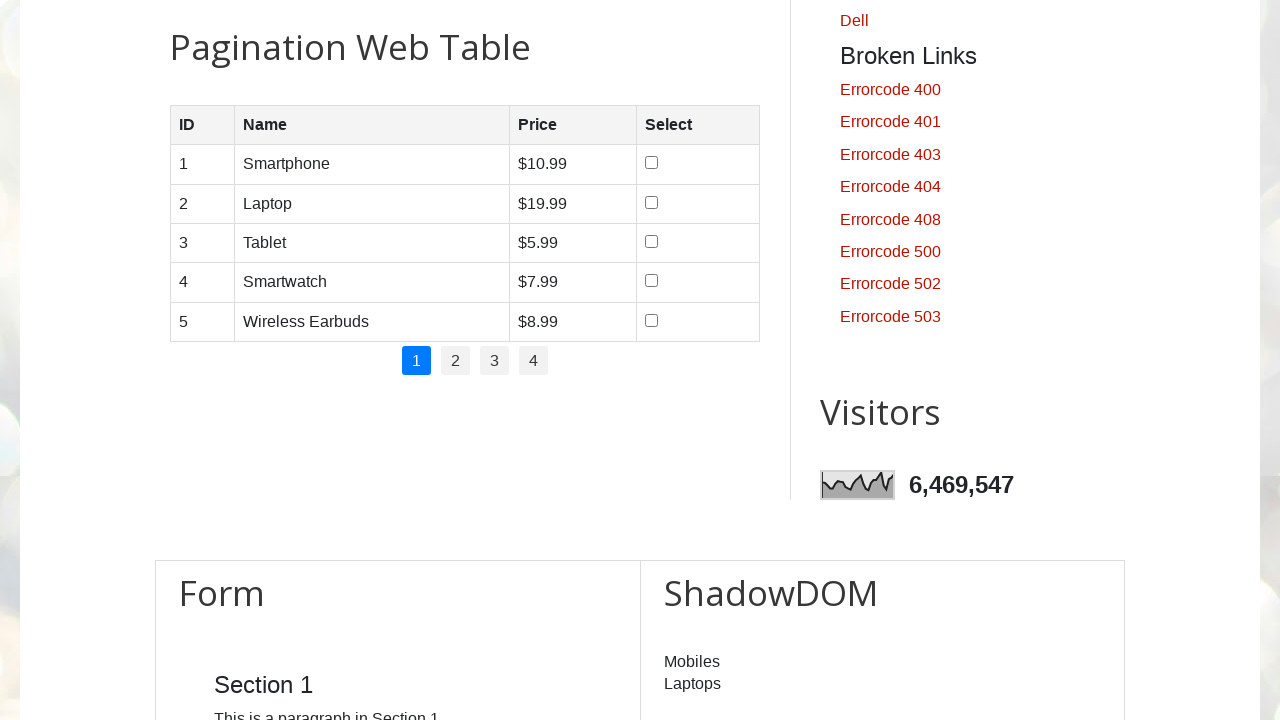

Located checkbox on page 1, row 5
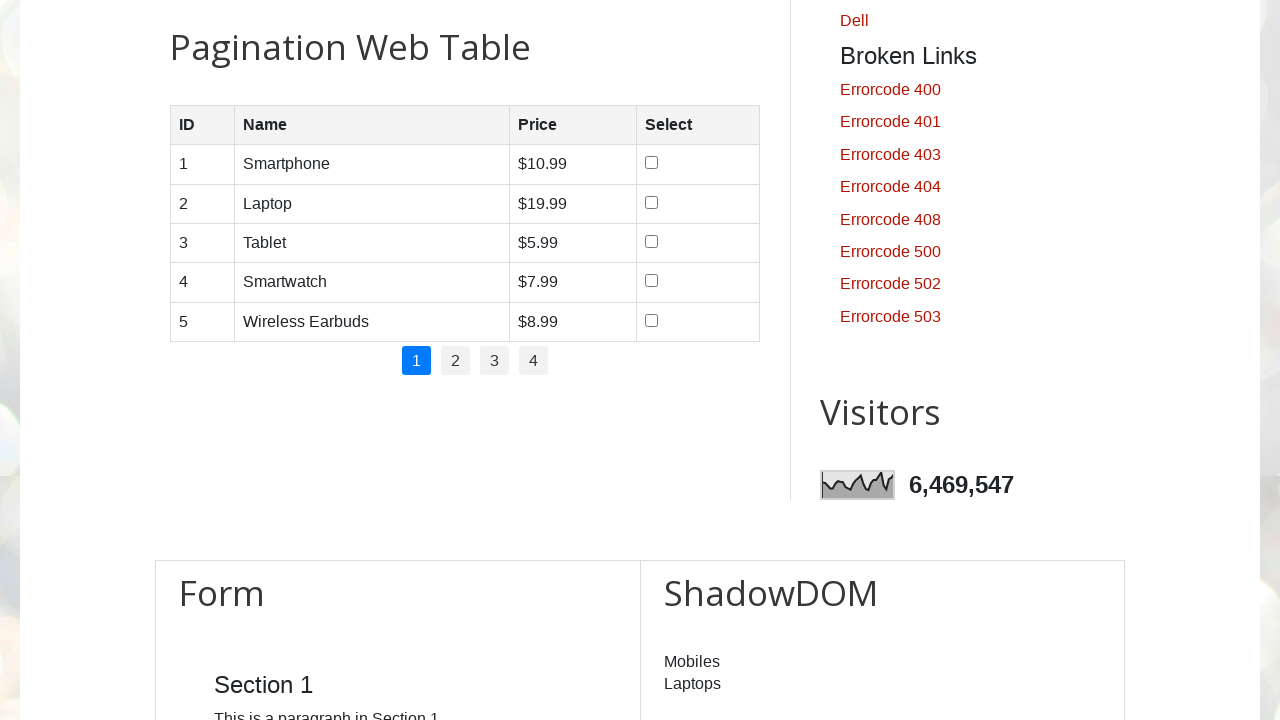

Clicked checkbox on page 1, row 5 at (698, 322) on //table[@id='productTable']/tbody/tr[5]/td[4]
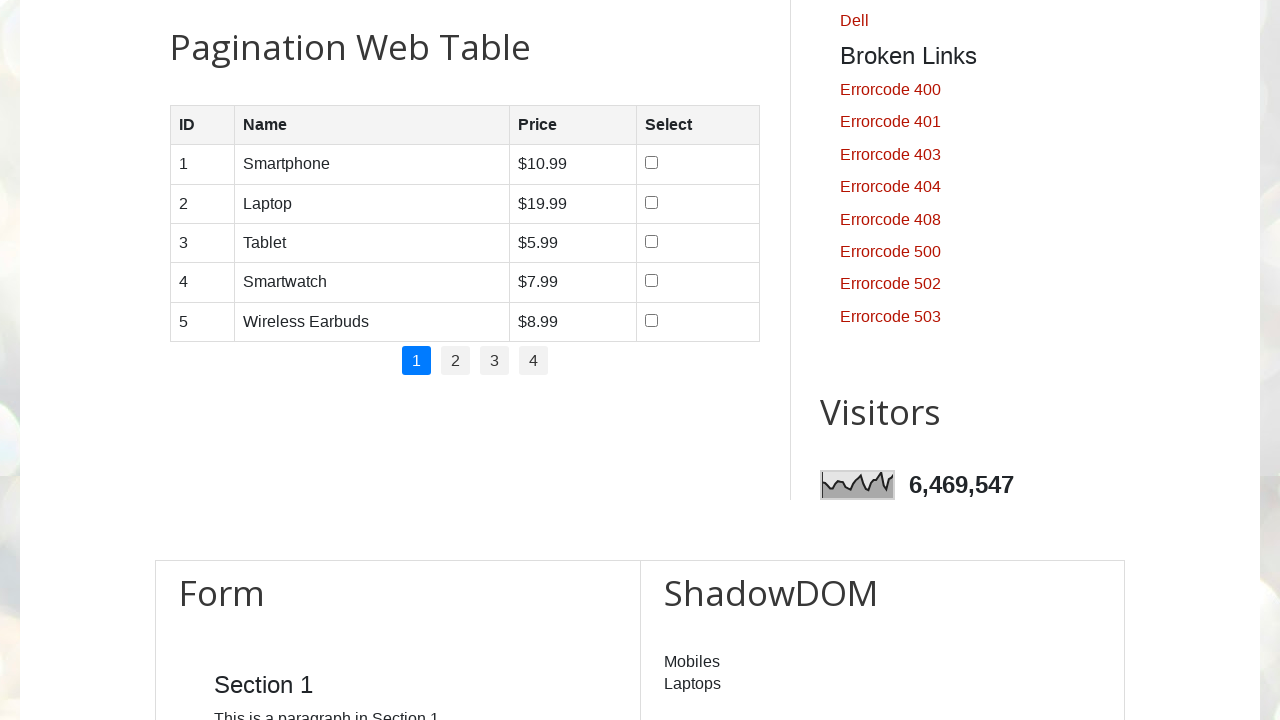

Clicked on pagination page 2 at (456, 361) on //a[normalize-space()='2']
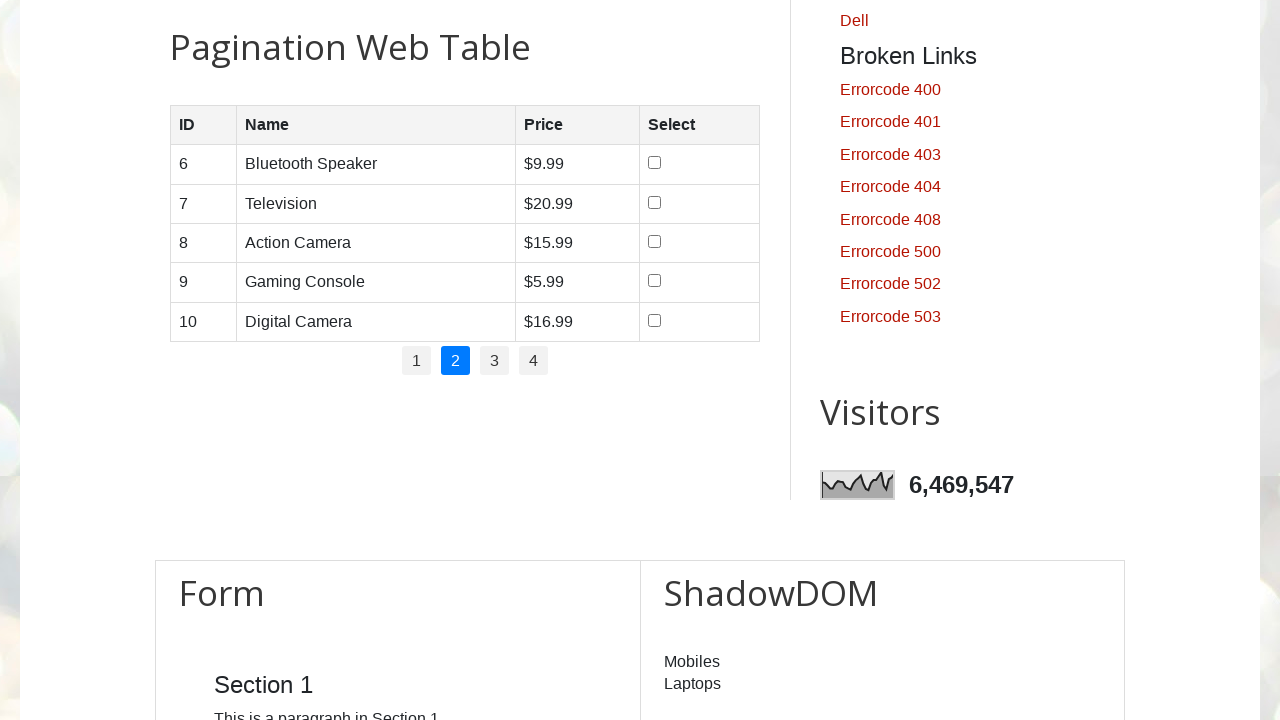

Waited for page 2 to load
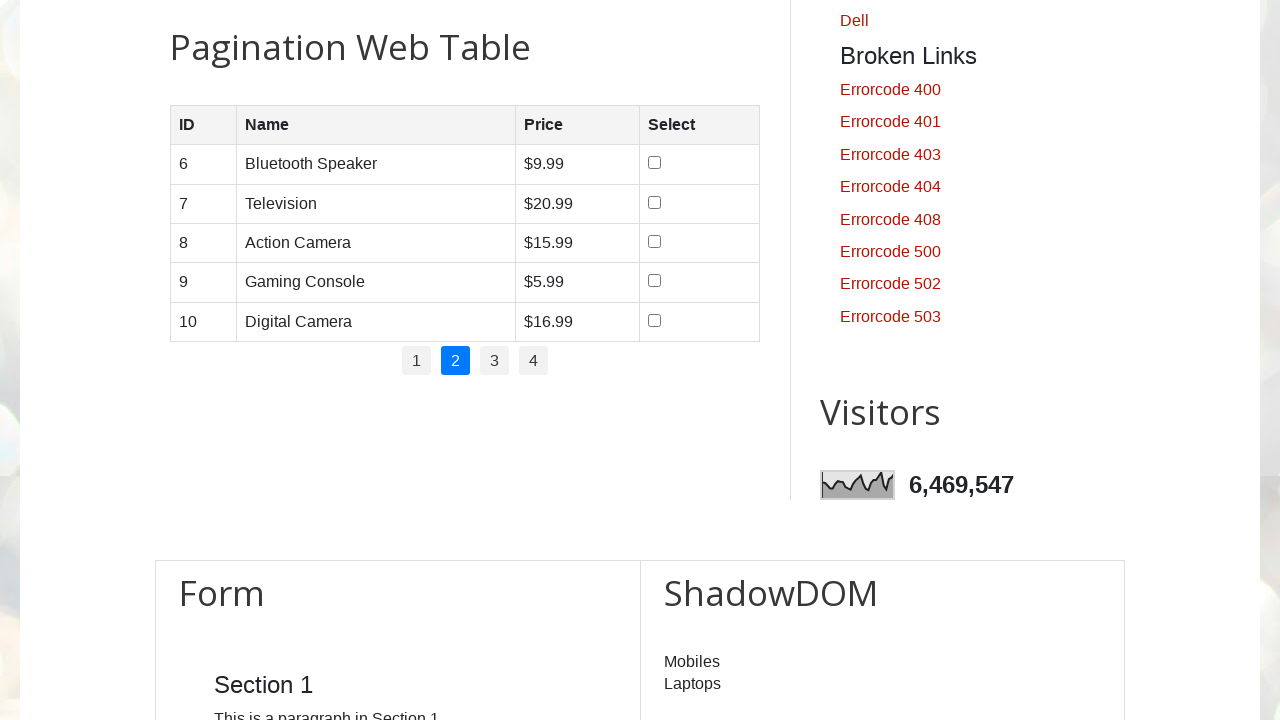

Retrieved table headers on page 2: found 4 columns
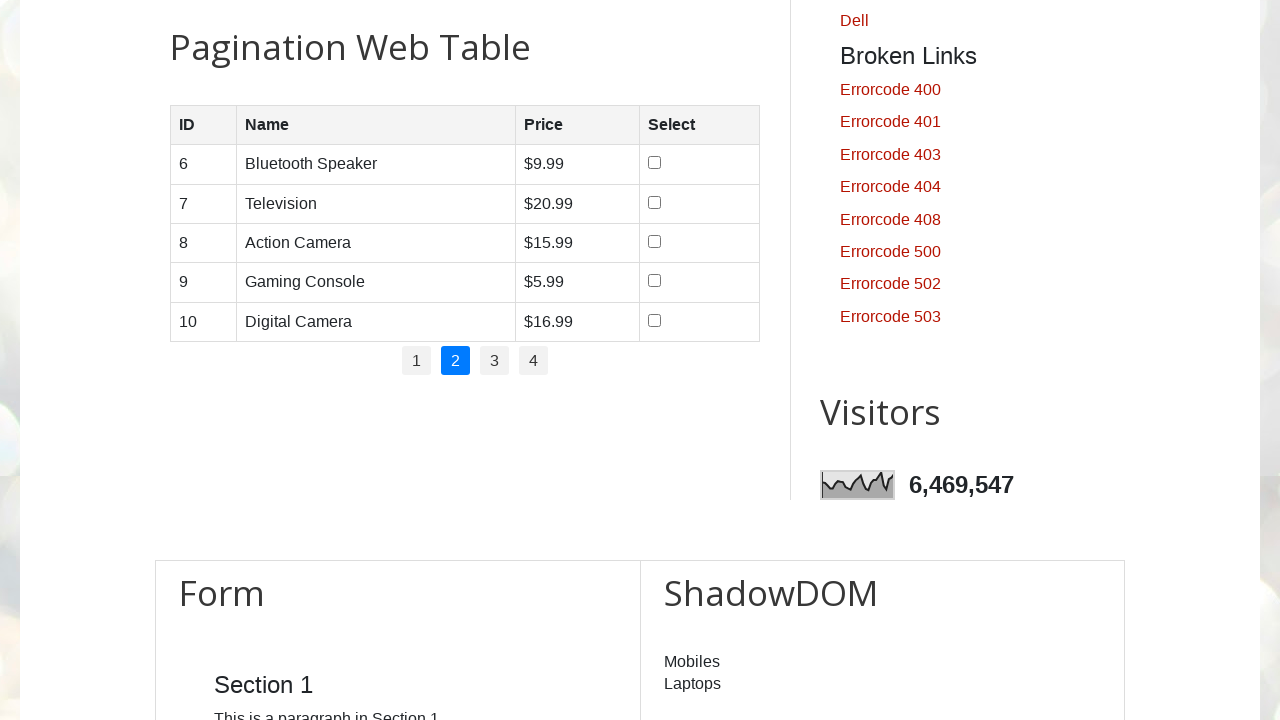

Retrieved table rows on page 2: found 5 rows
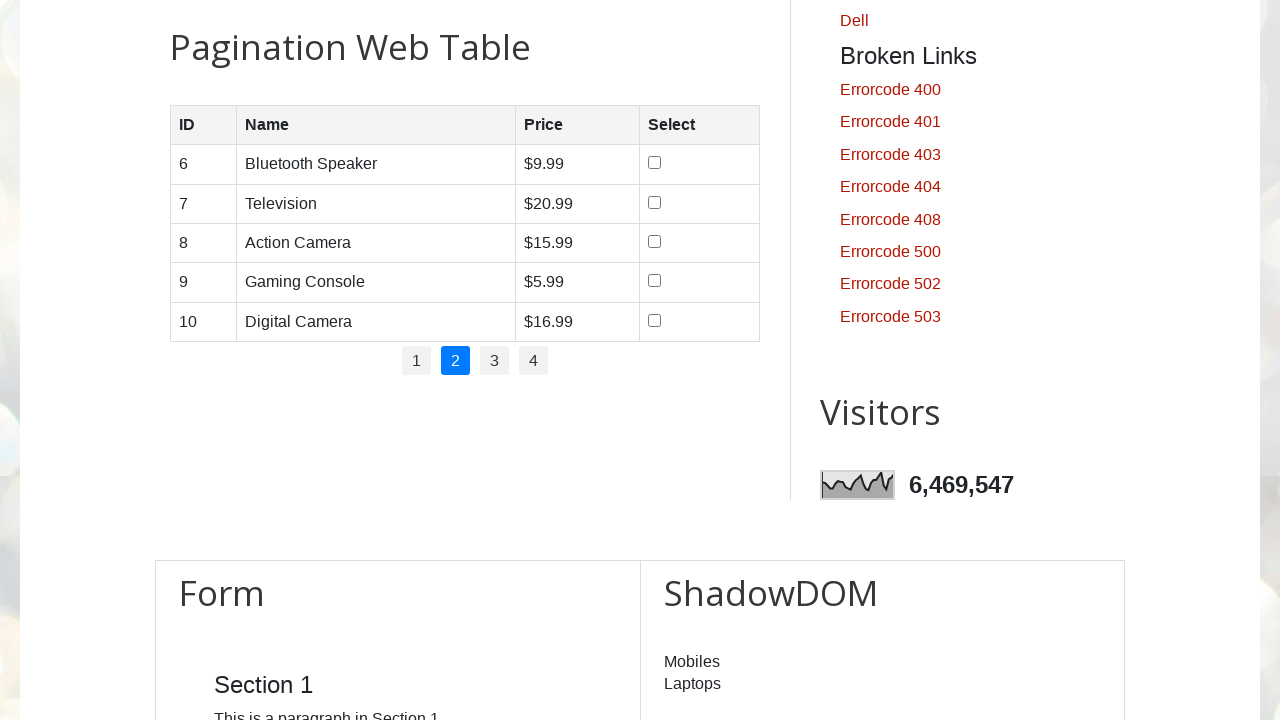

Located checkbox on page 2, row 1
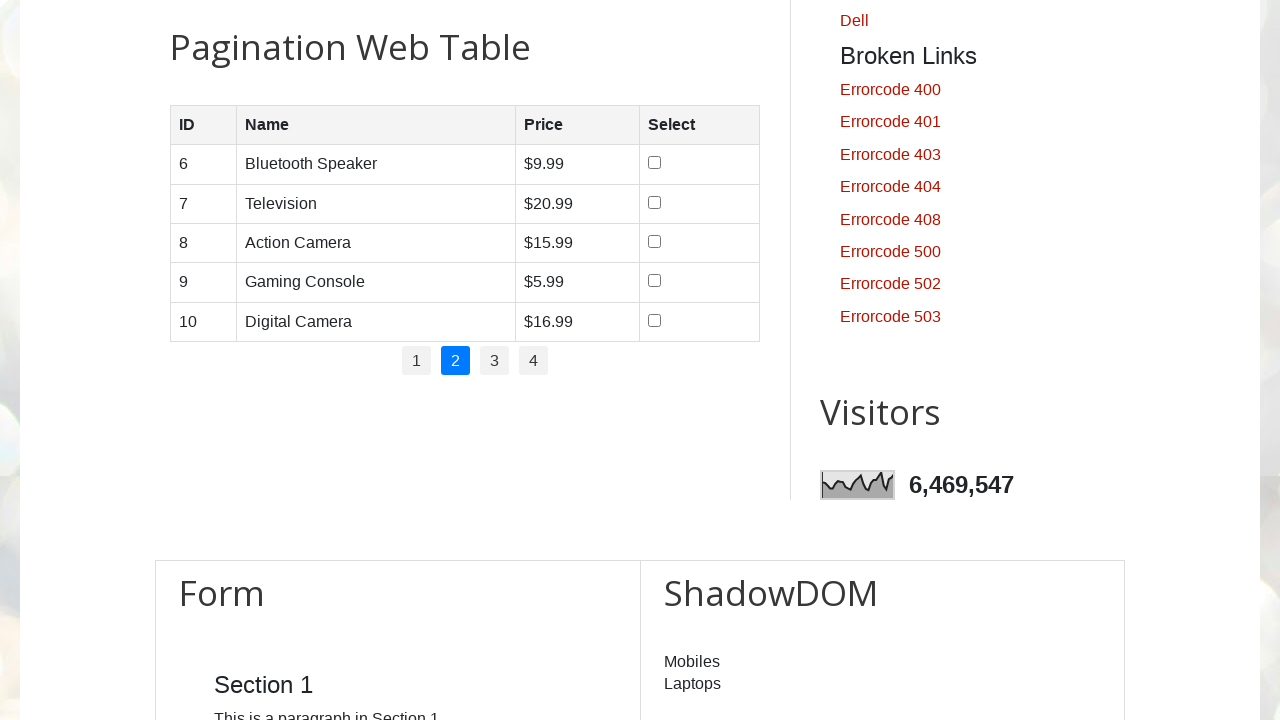

Clicked checkbox on page 2, row 1 at (699, 164) on //table[@id='productTable']/tbody/tr[1]/td[4]
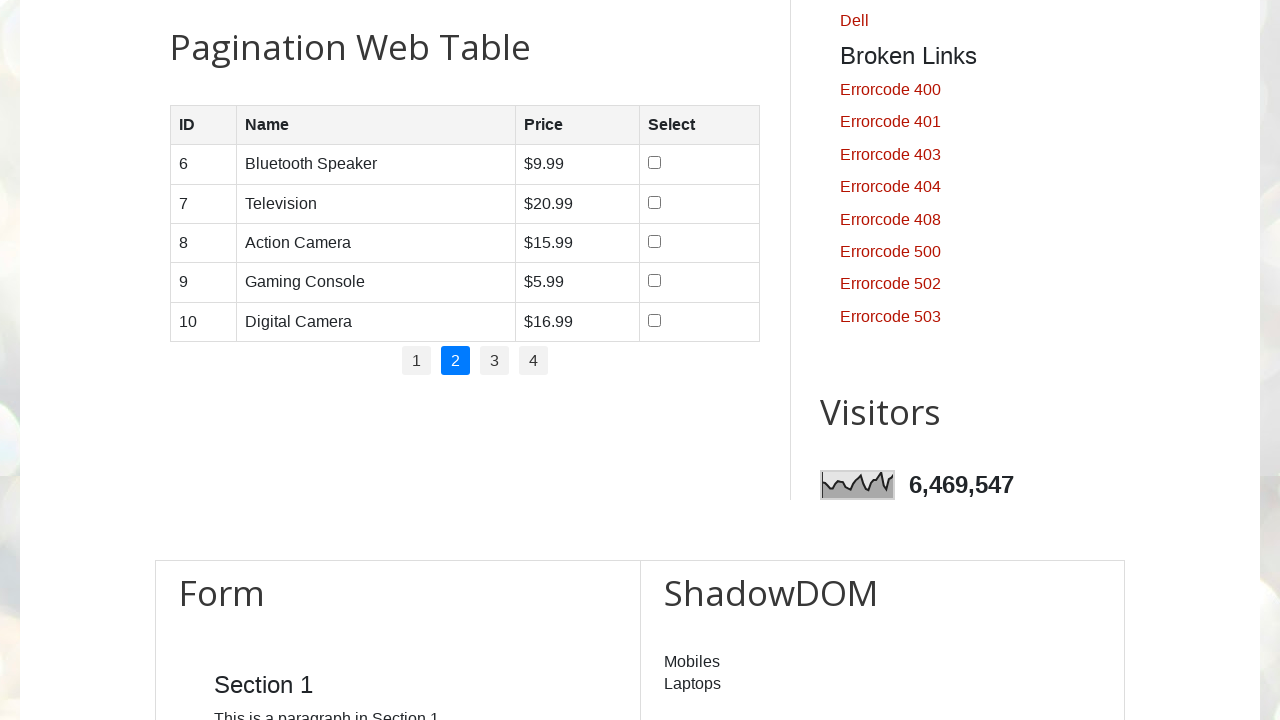

Located checkbox on page 2, row 2
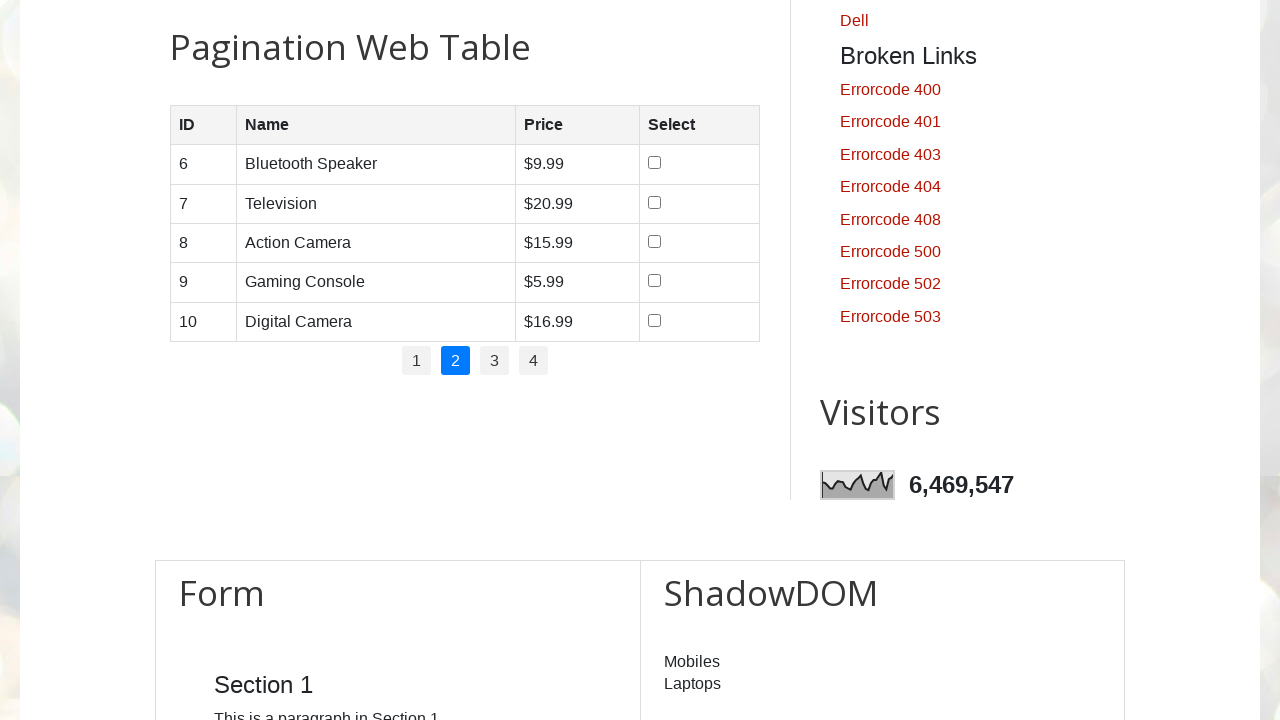

Clicked checkbox on page 2, row 2 at (699, 204) on //table[@id='productTable']/tbody/tr[2]/td[4]
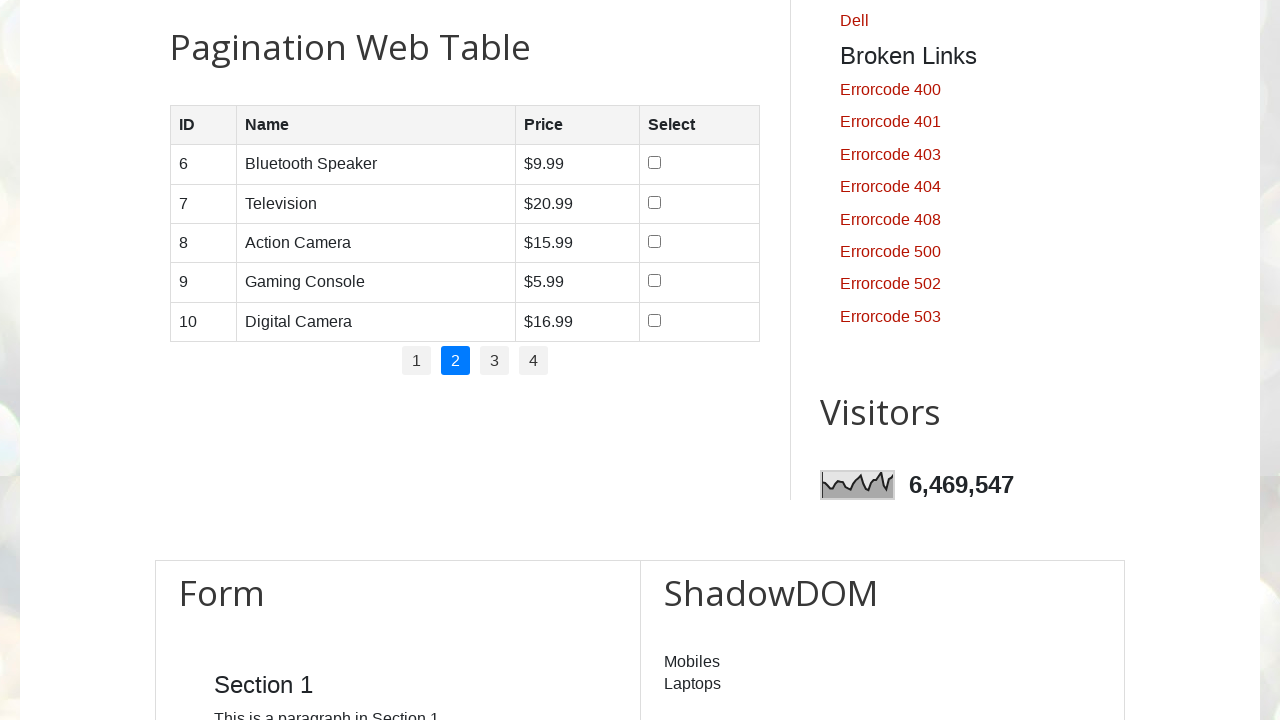

Located checkbox on page 2, row 3
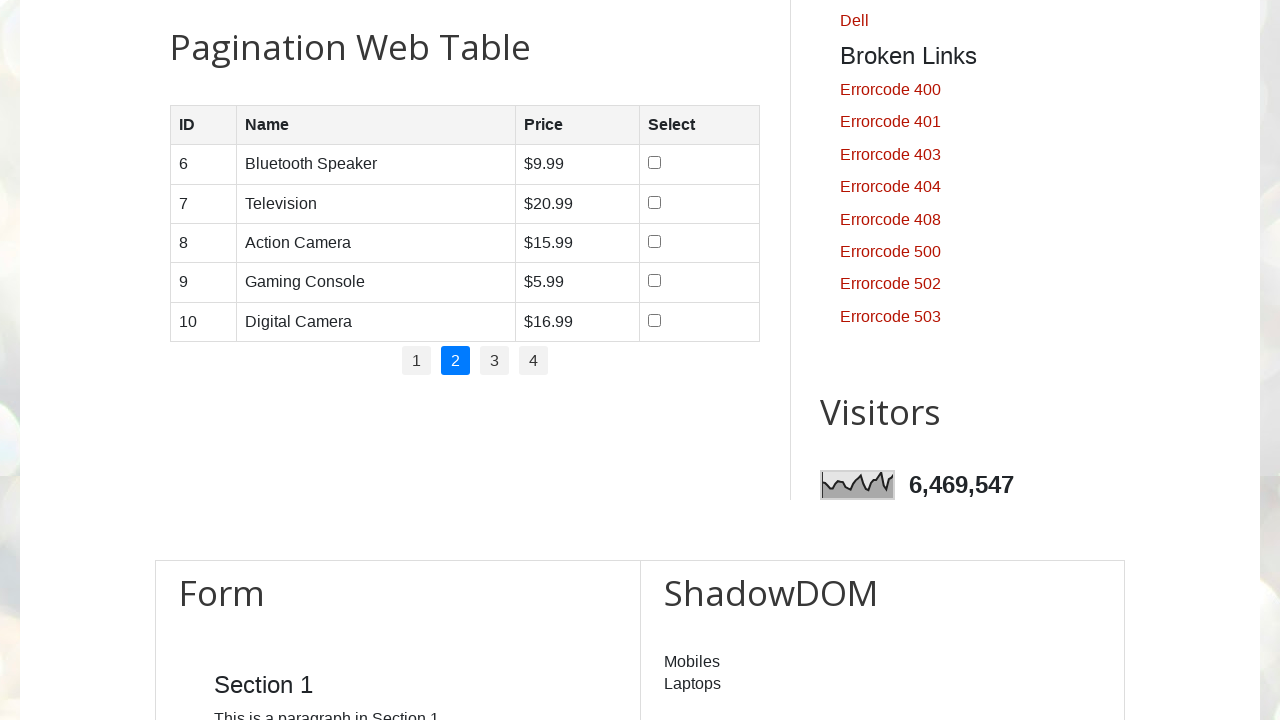

Clicked checkbox on page 2, row 3 at (699, 243) on //table[@id='productTable']/tbody/tr[3]/td[4]
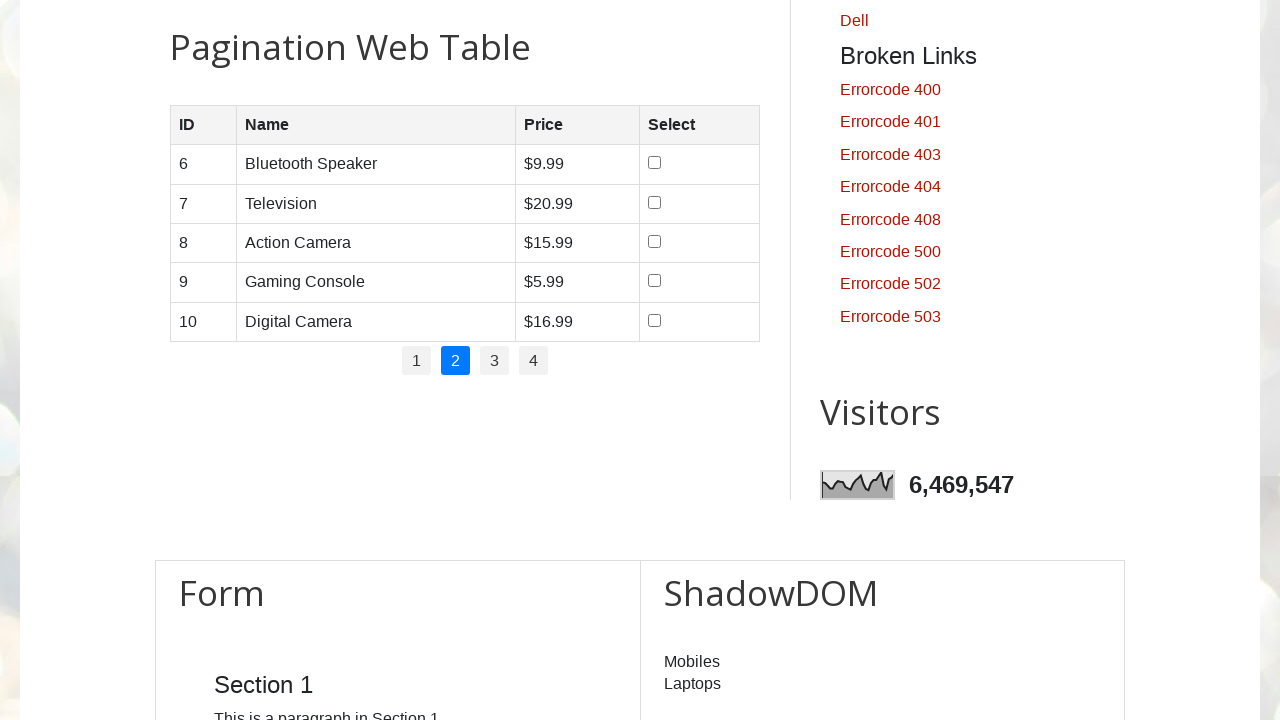

Located checkbox on page 2, row 4
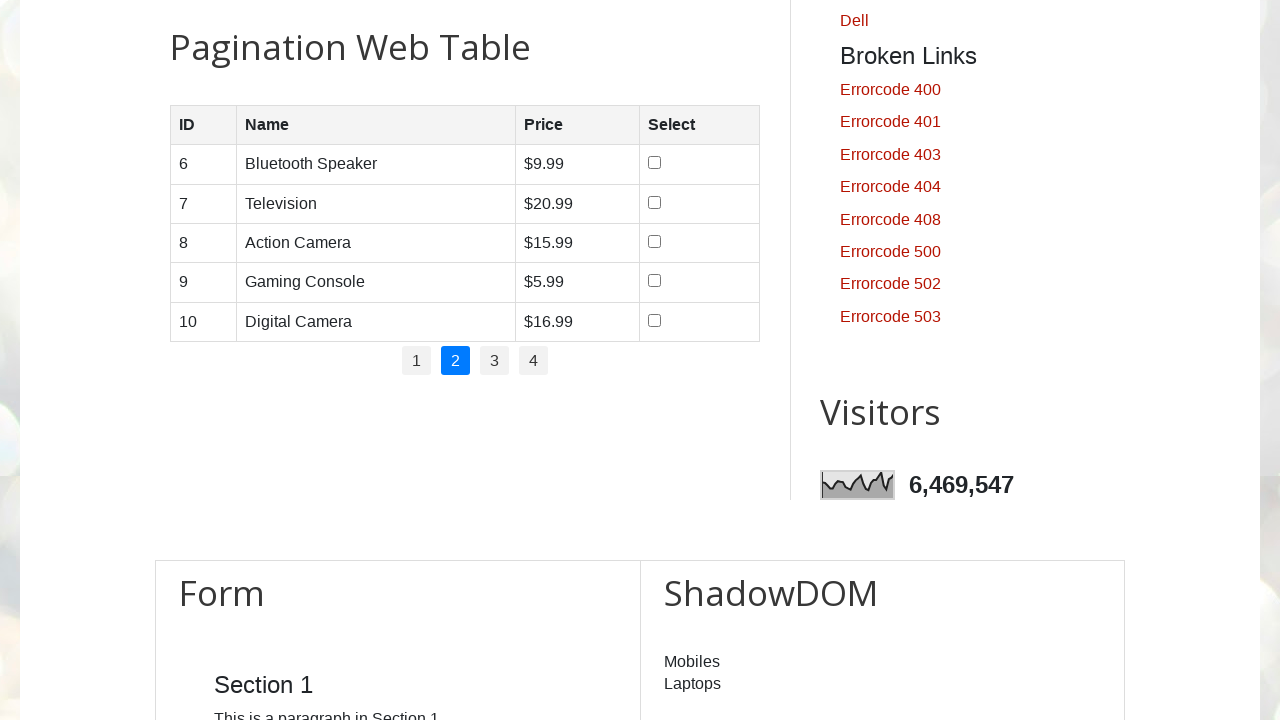

Clicked checkbox on page 2, row 4 at (699, 283) on //table[@id='productTable']/tbody/tr[4]/td[4]
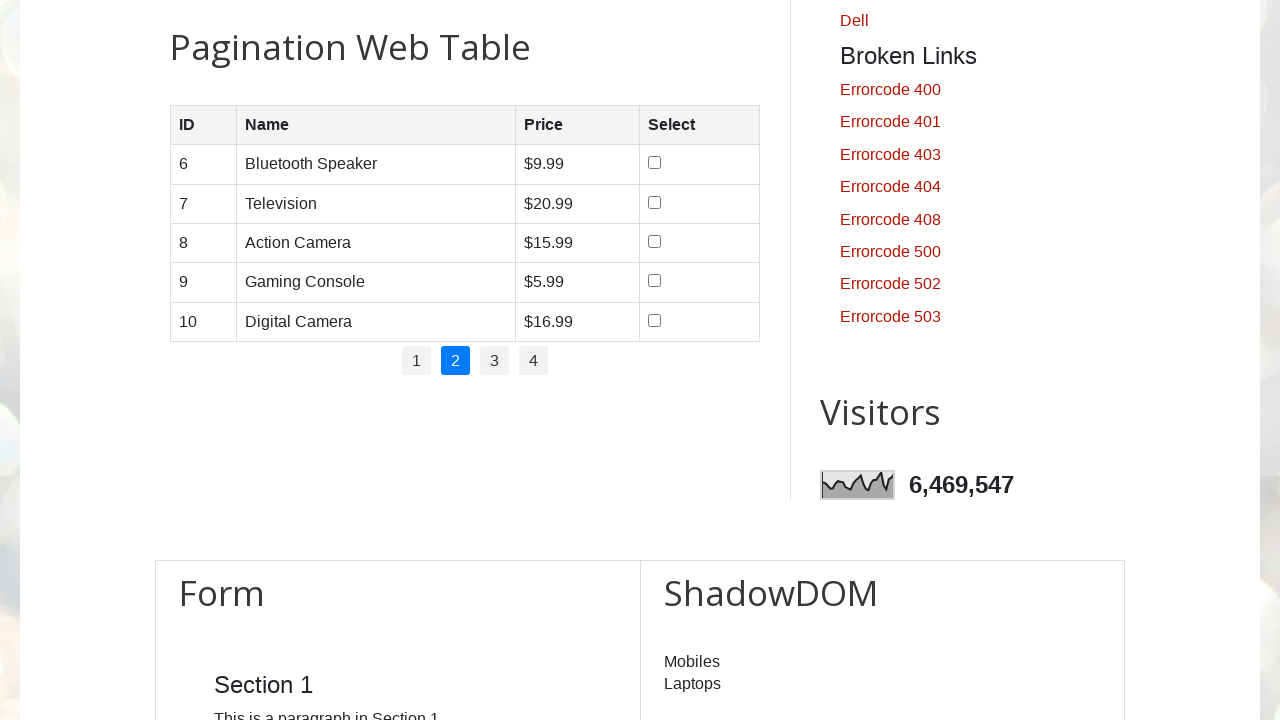

Located checkbox on page 2, row 5
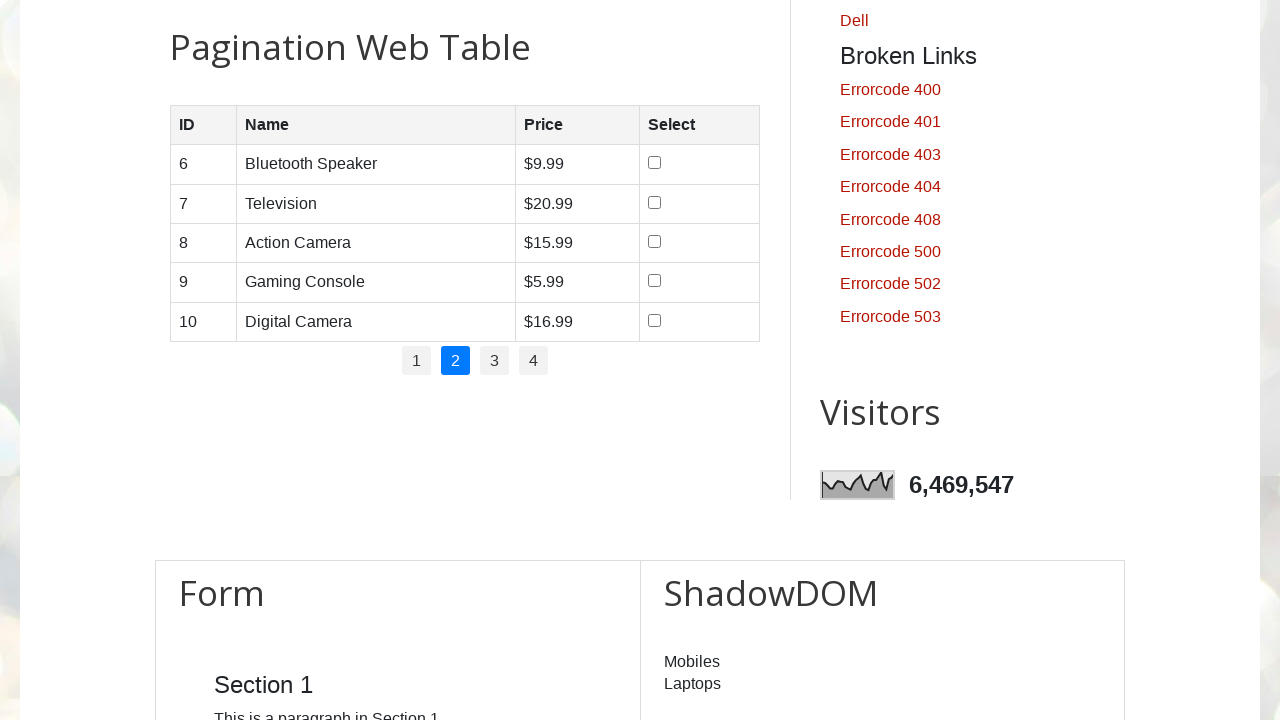

Clicked checkbox on page 2, row 5 at (699, 322) on //table[@id='productTable']/tbody/tr[5]/td[4]
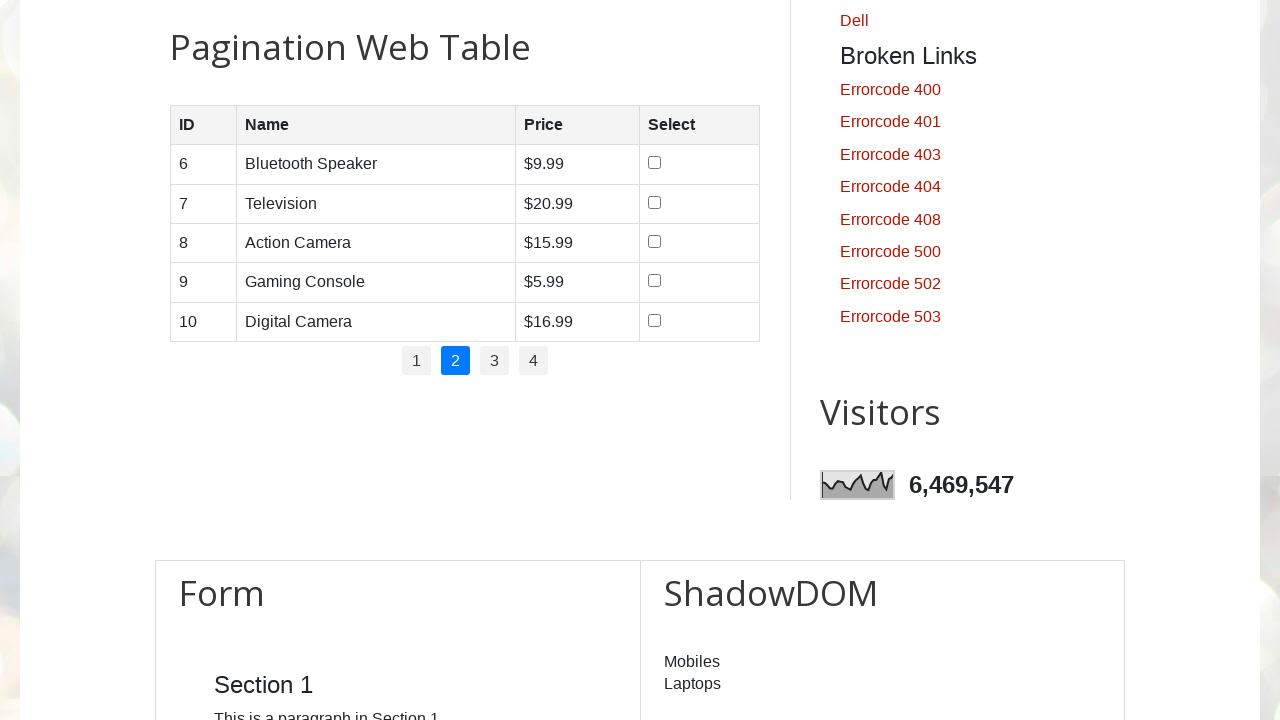

Clicked on pagination page 3 at (494, 361) on //a[normalize-space()='3']
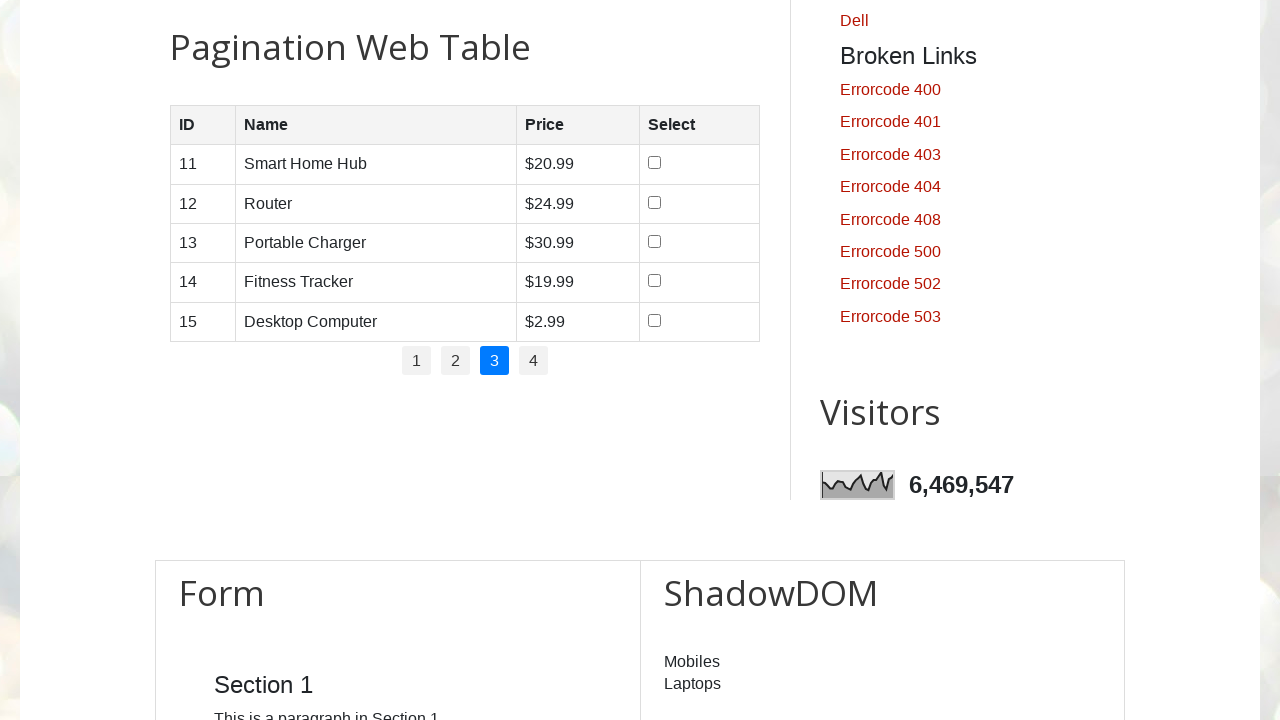

Waited for page 3 to load
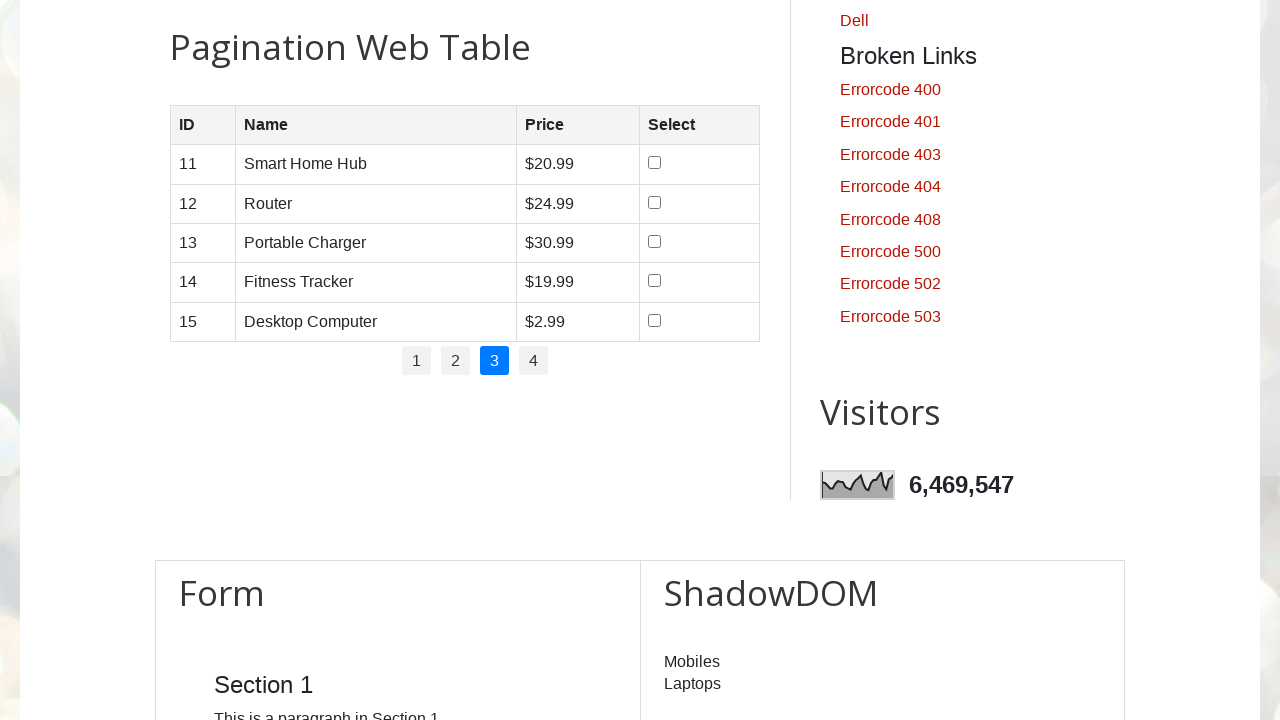

Retrieved table headers on page 3: found 4 columns
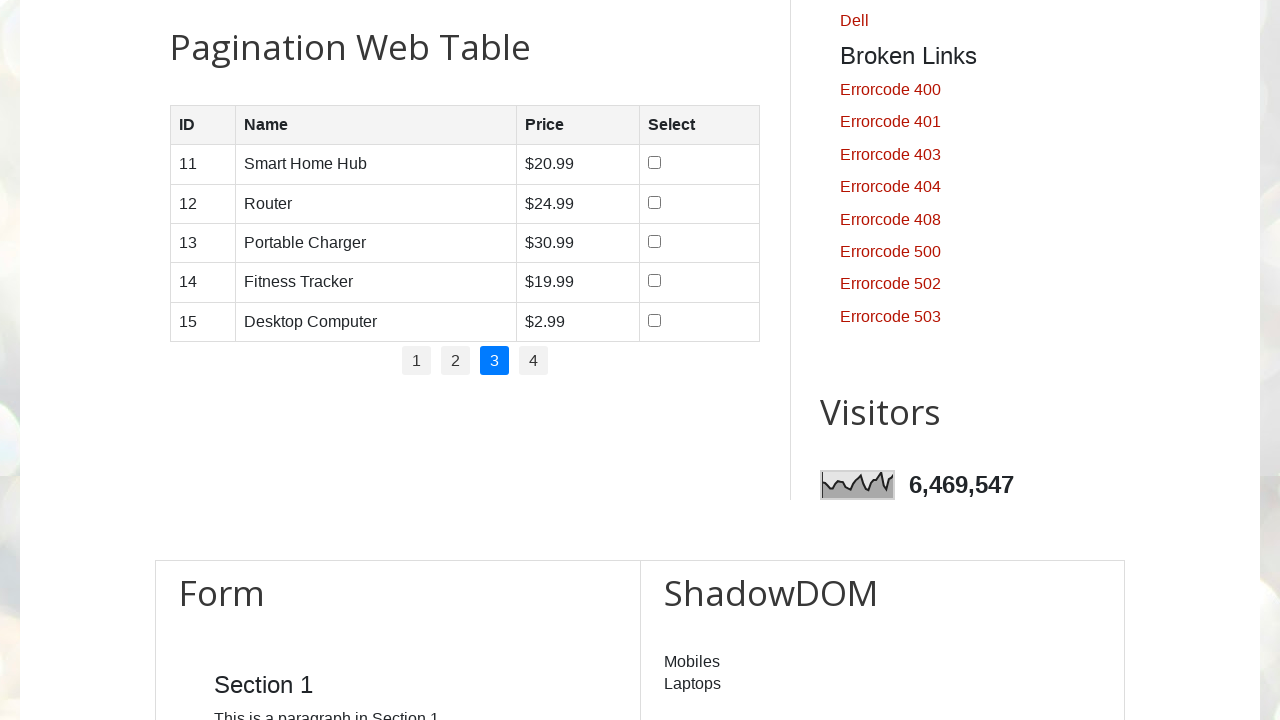

Retrieved table rows on page 3: found 5 rows
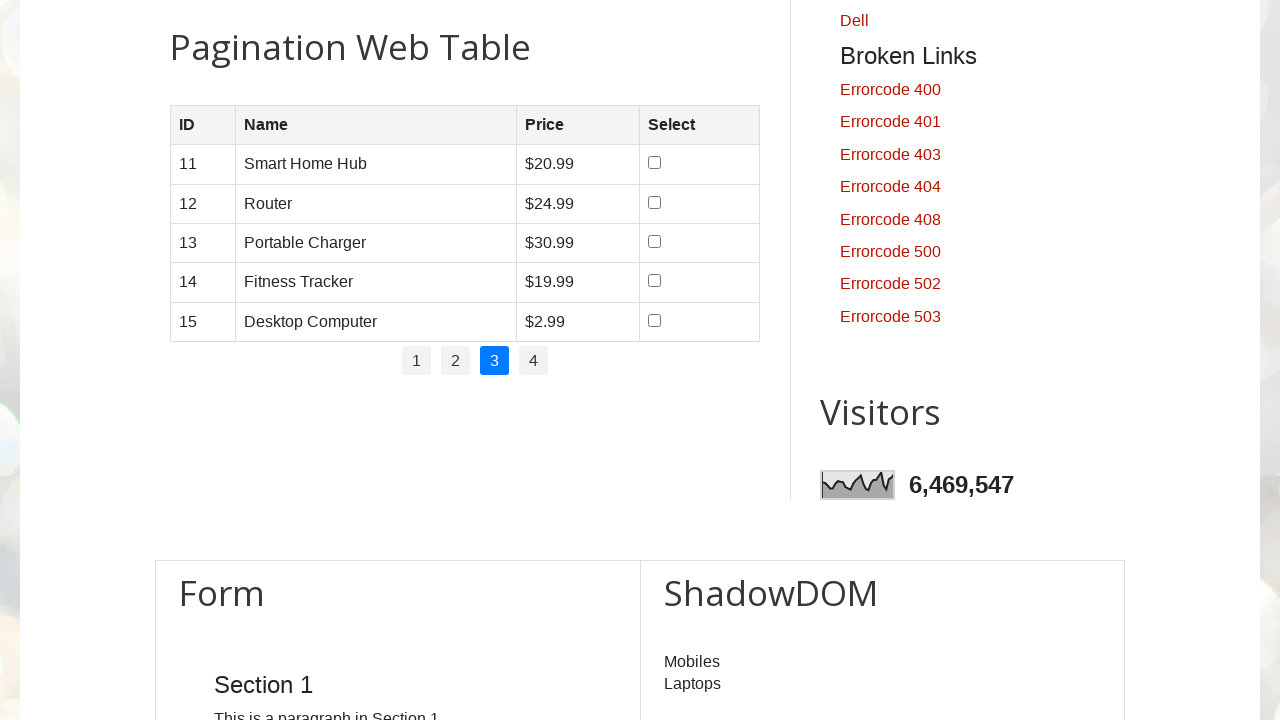

Located checkbox on page 3, row 1
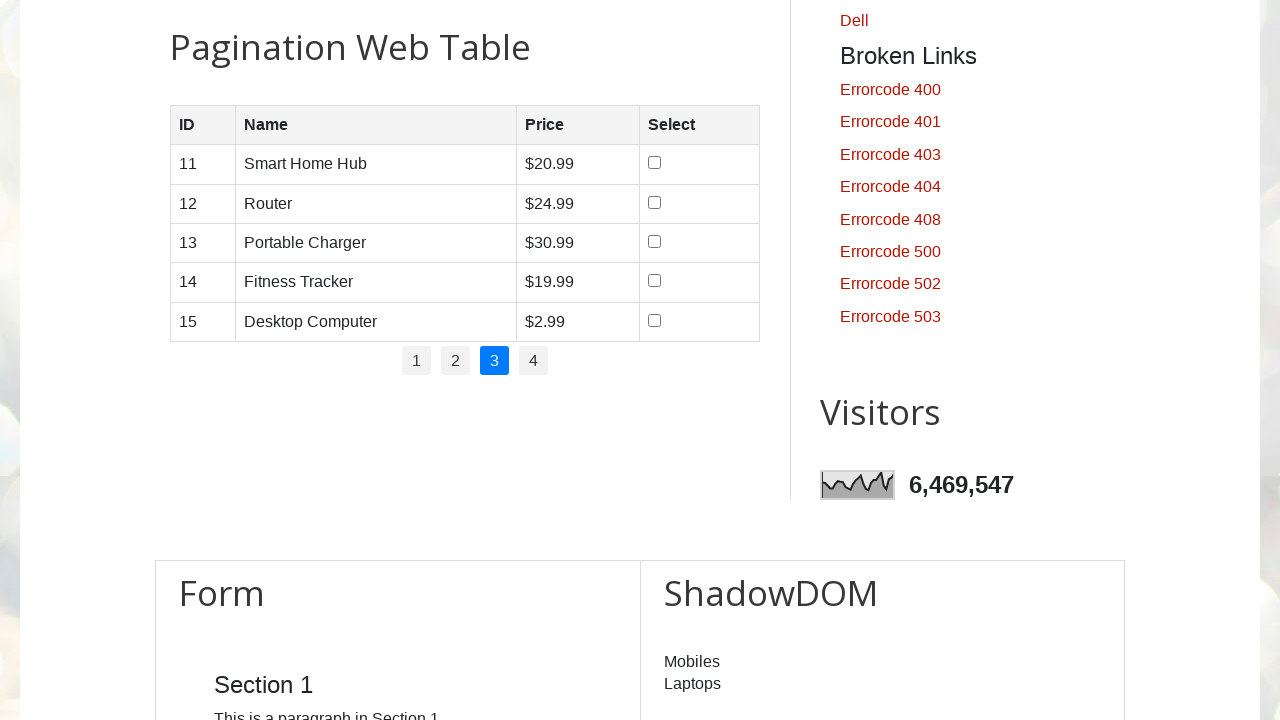

Clicked checkbox on page 3, row 1 at (700, 164) on //table[@id='productTable']/tbody/tr[1]/td[4]
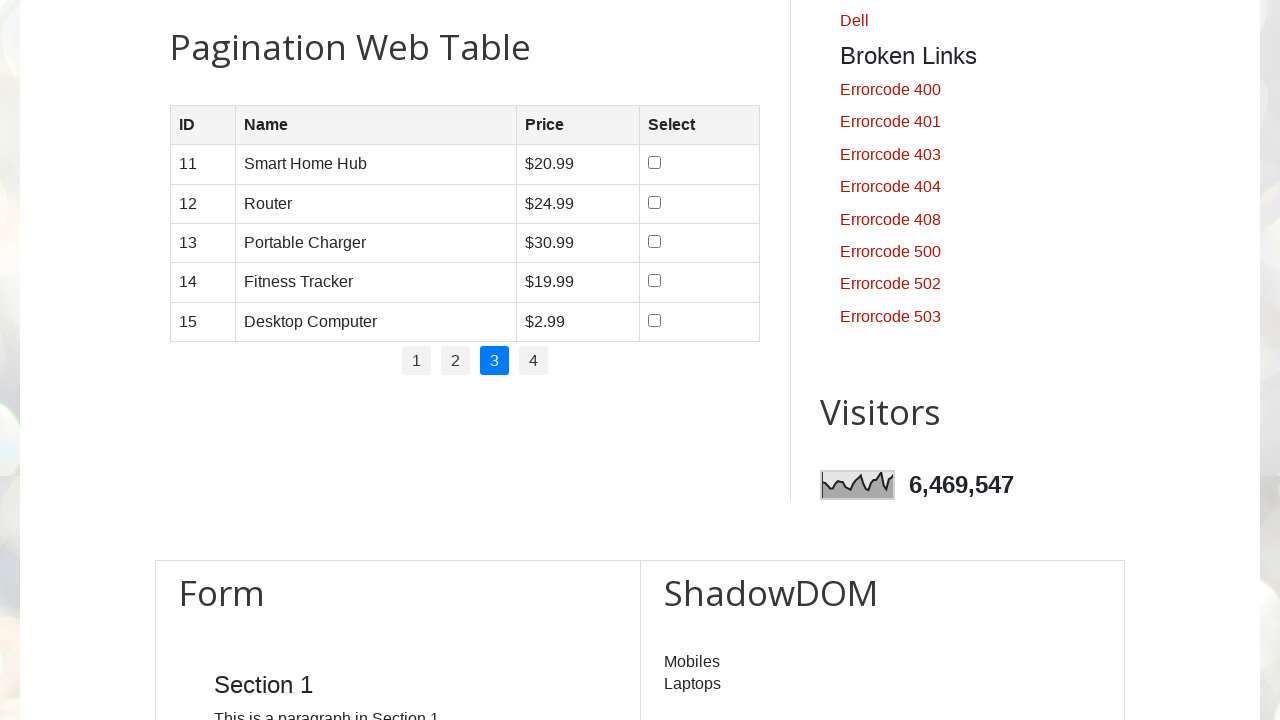

Located checkbox on page 3, row 2
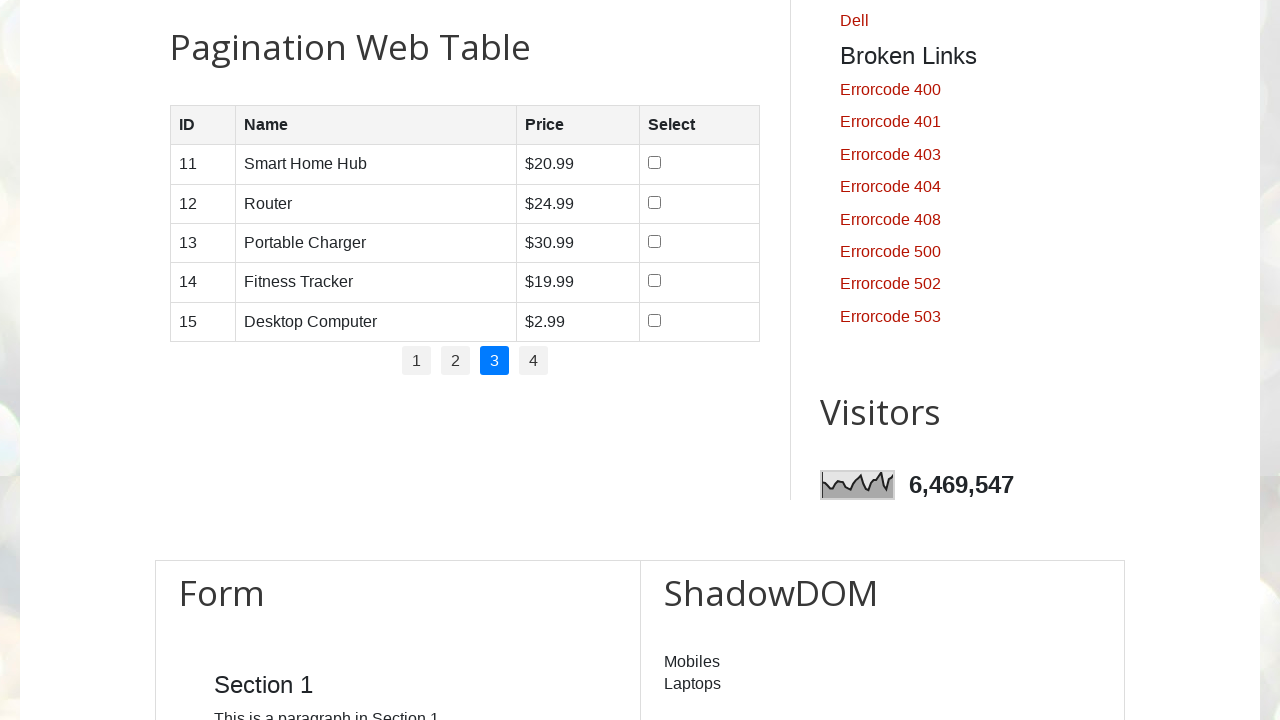

Clicked checkbox on page 3, row 2 at (700, 204) on //table[@id='productTable']/tbody/tr[2]/td[4]
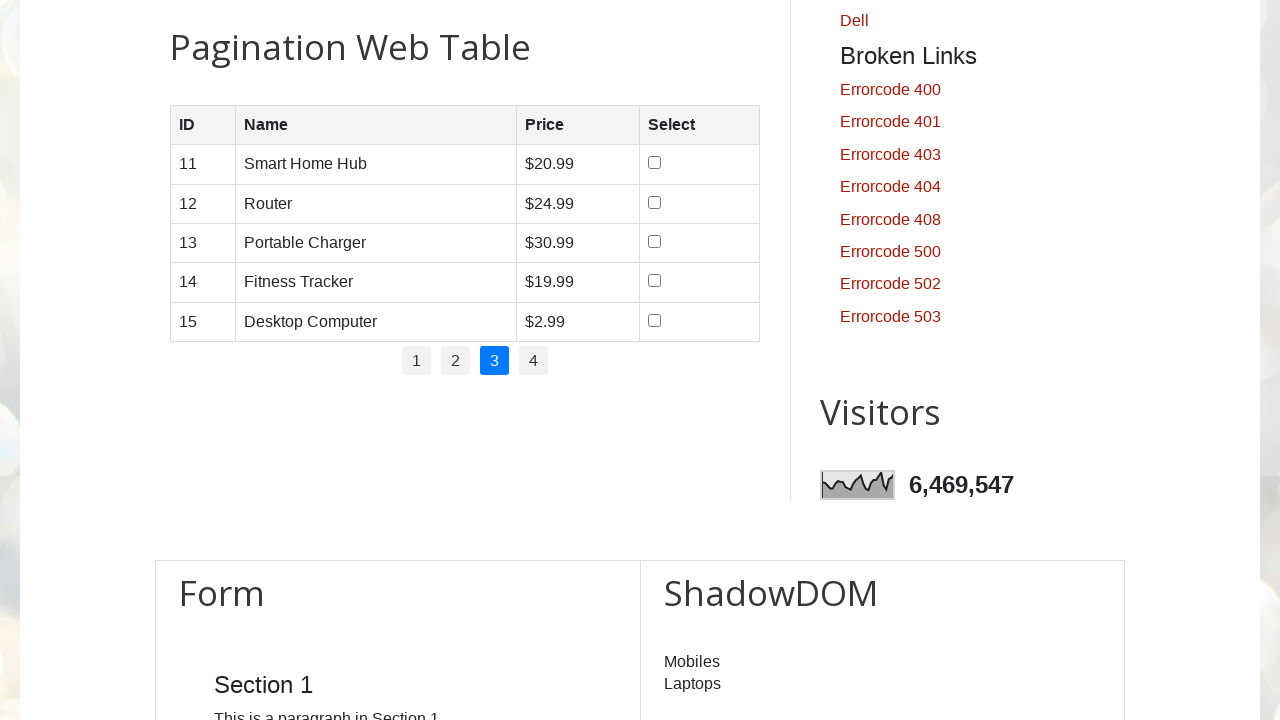

Located checkbox on page 3, row 3
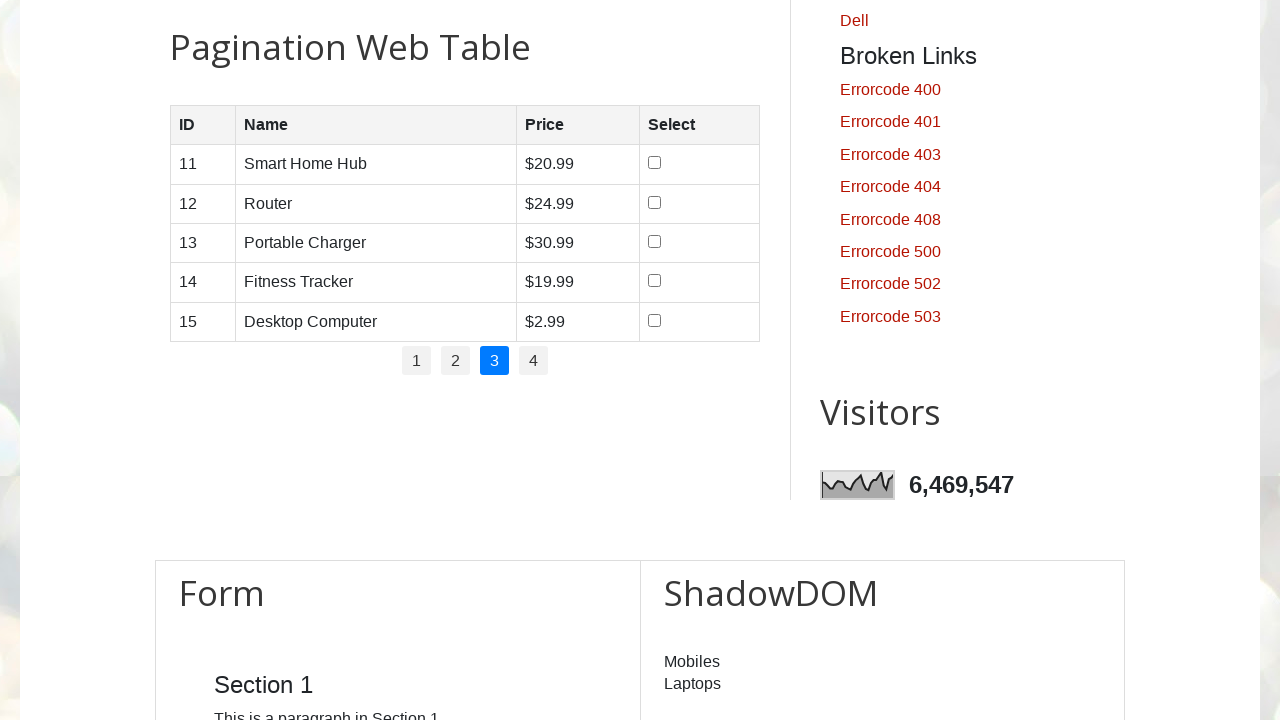

Clicked checkbox on page 3, row 3 at (700, 243) on //table[@id='productTable']/tbody/tr[3]/td[4]
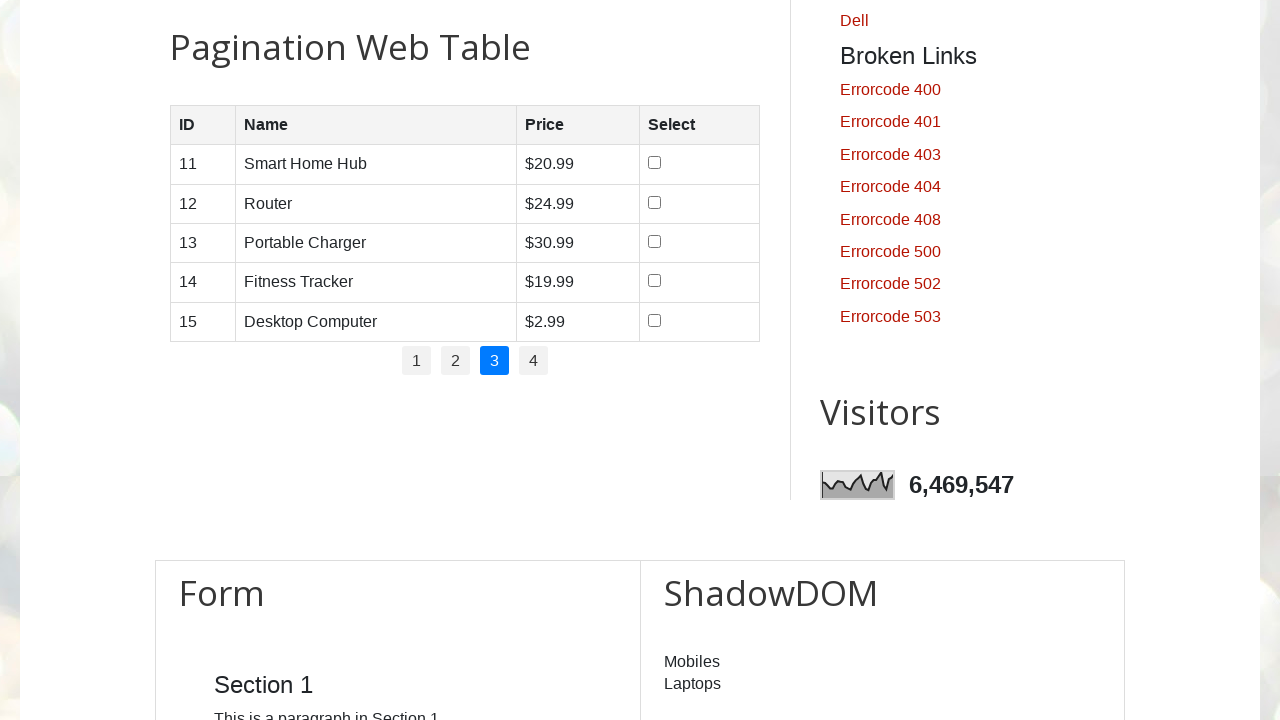

Located checkbox on page 3, row 4
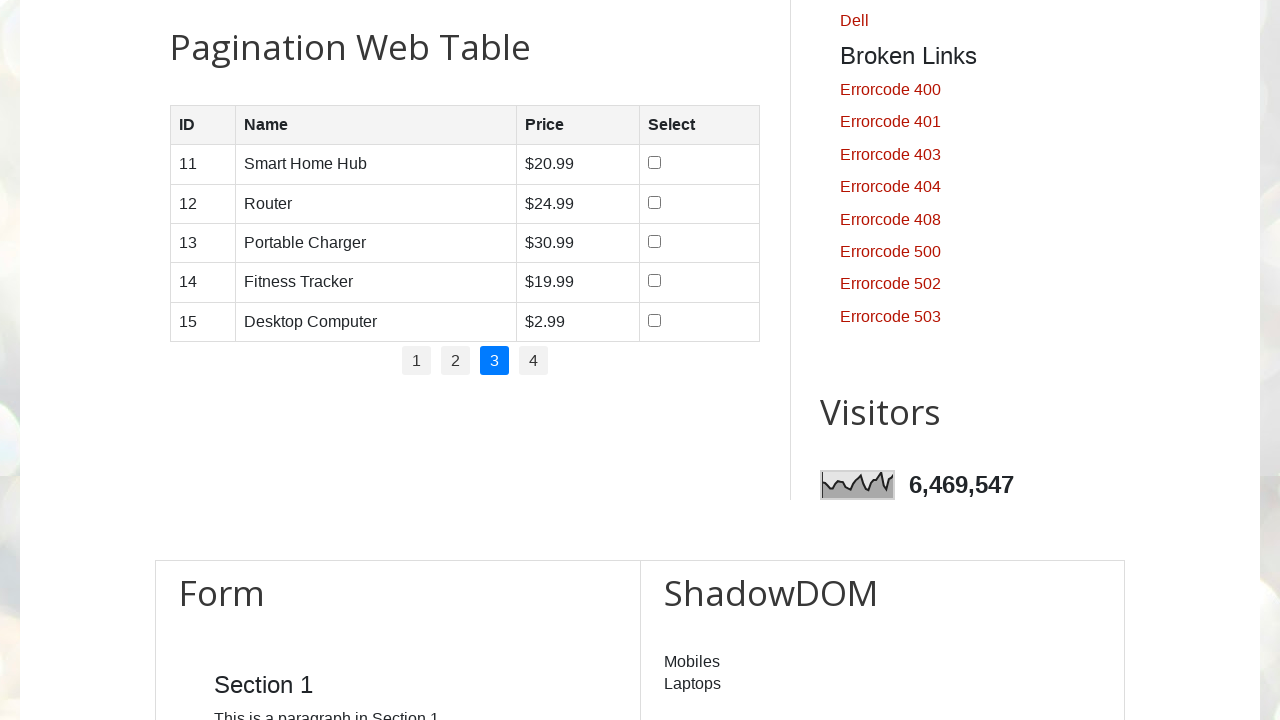

Clicked checkbox on page 3, row 4 at (700, 283) on //table[@id='productTable']/tbody/tr[4]/td[4]
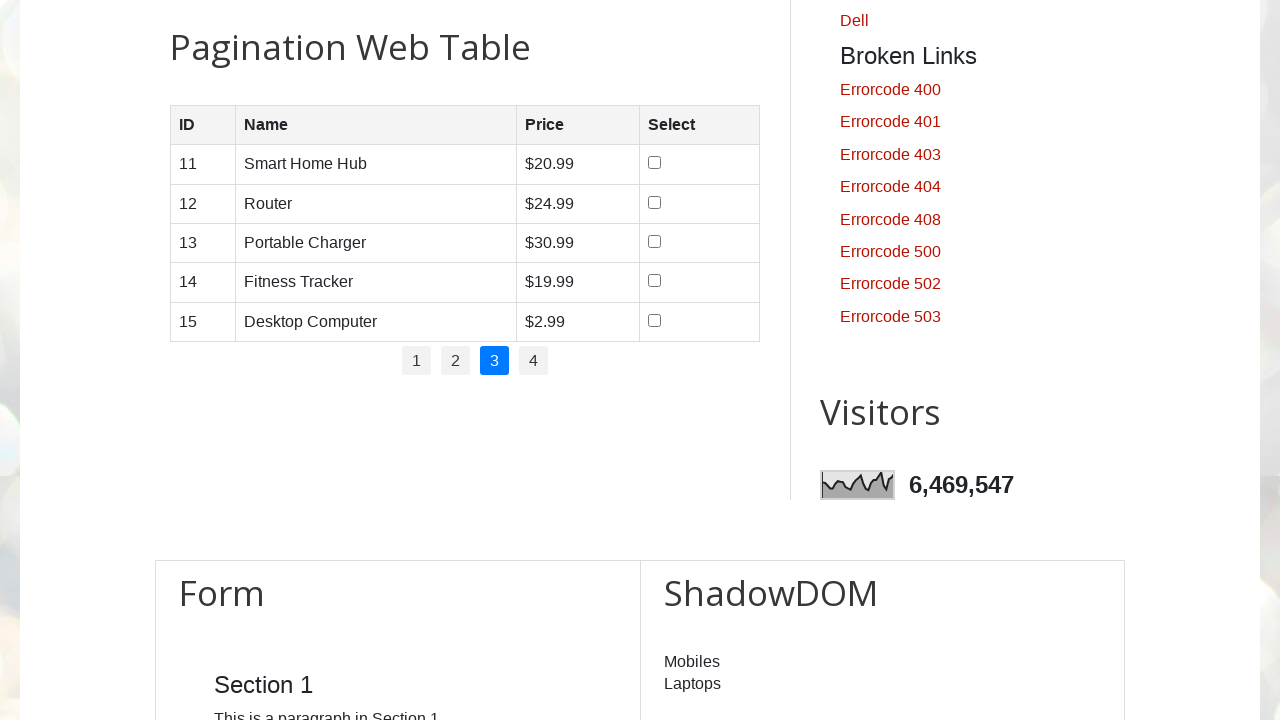

Located checkbox on page 3, row 5
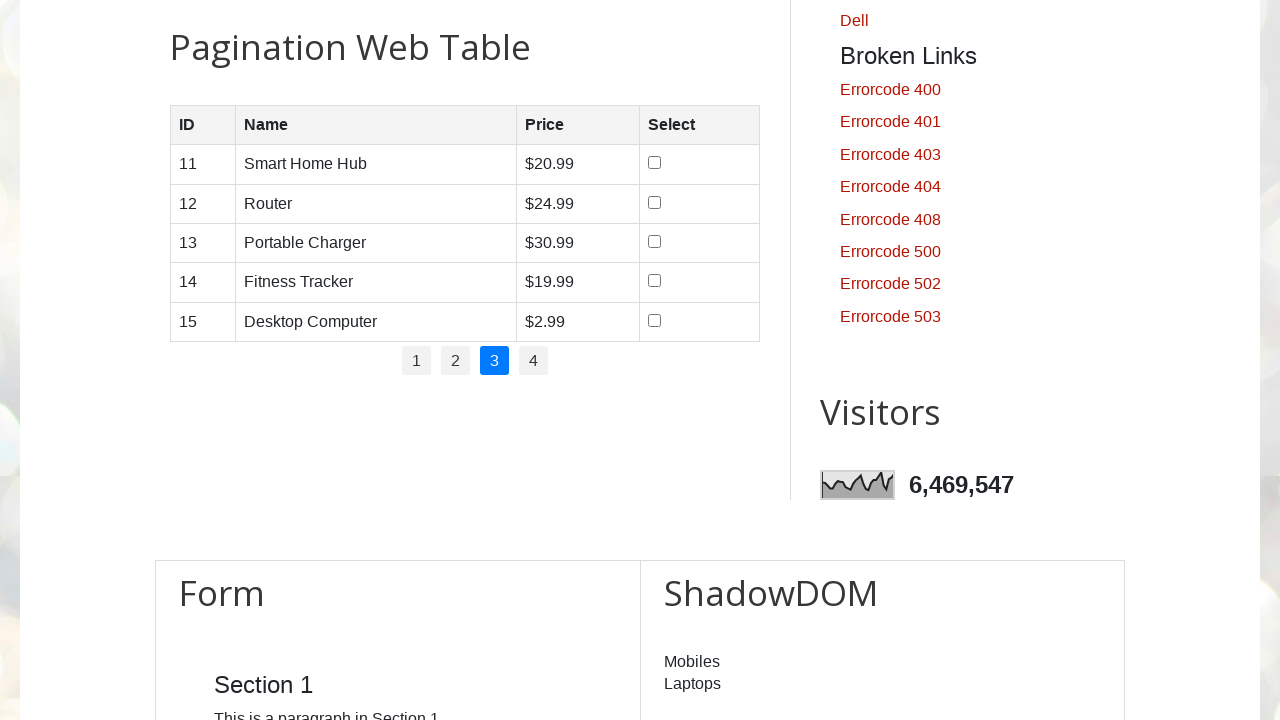

Clicked checkbox on page 3, row 5 at (700, 322) on //table[@id='productTable']/tbody/tr[5]/td[4]
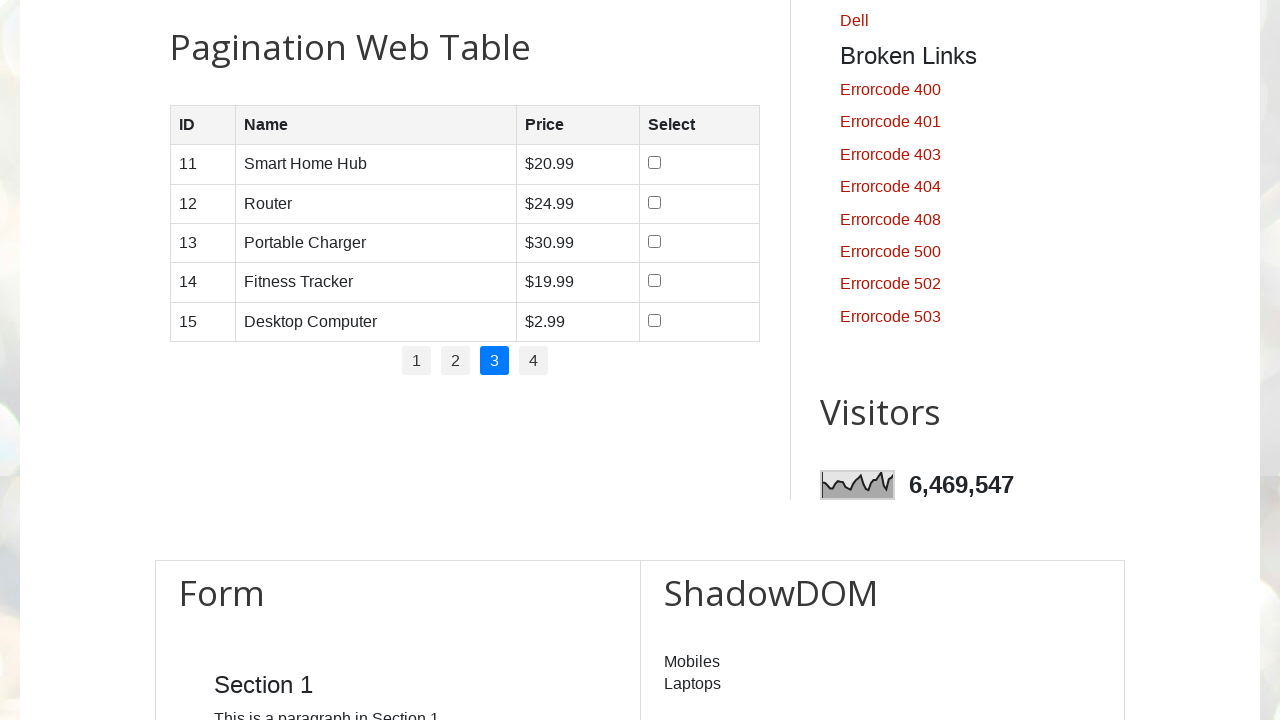

Clicked on pagination page 4 at (534, 361) on //a[normalize-space()='4']
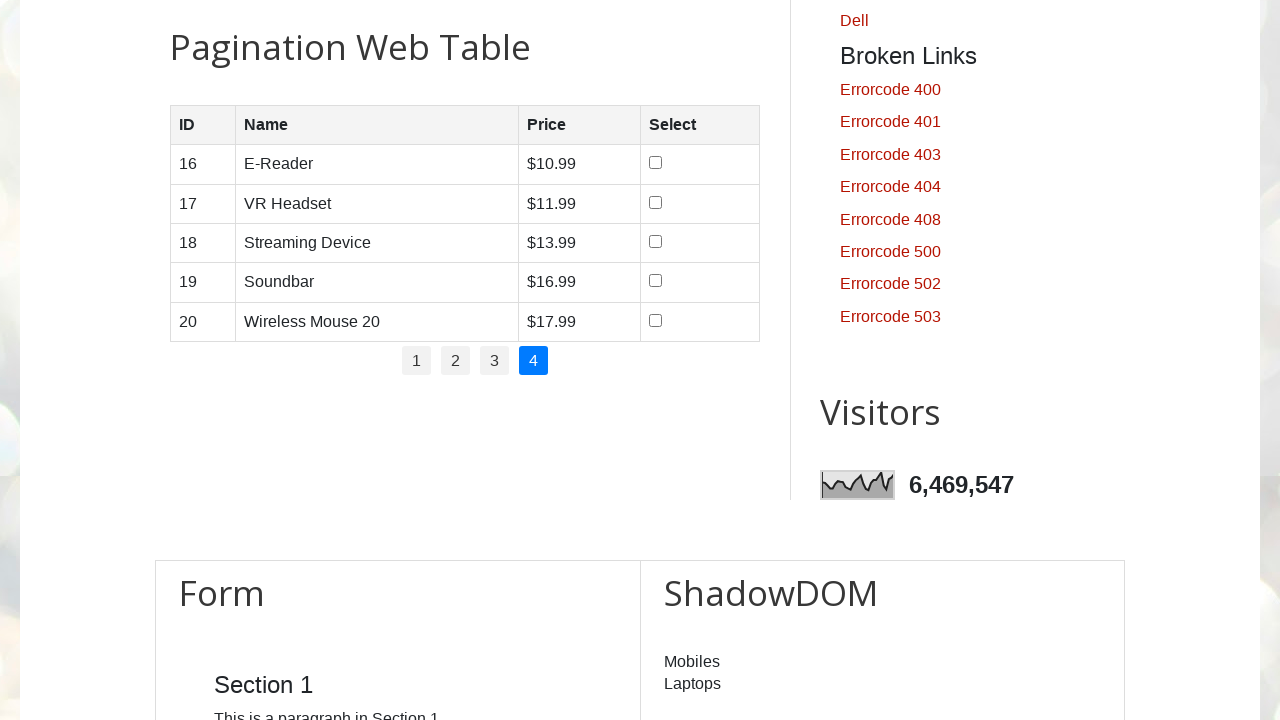

Waited for page 4 to load
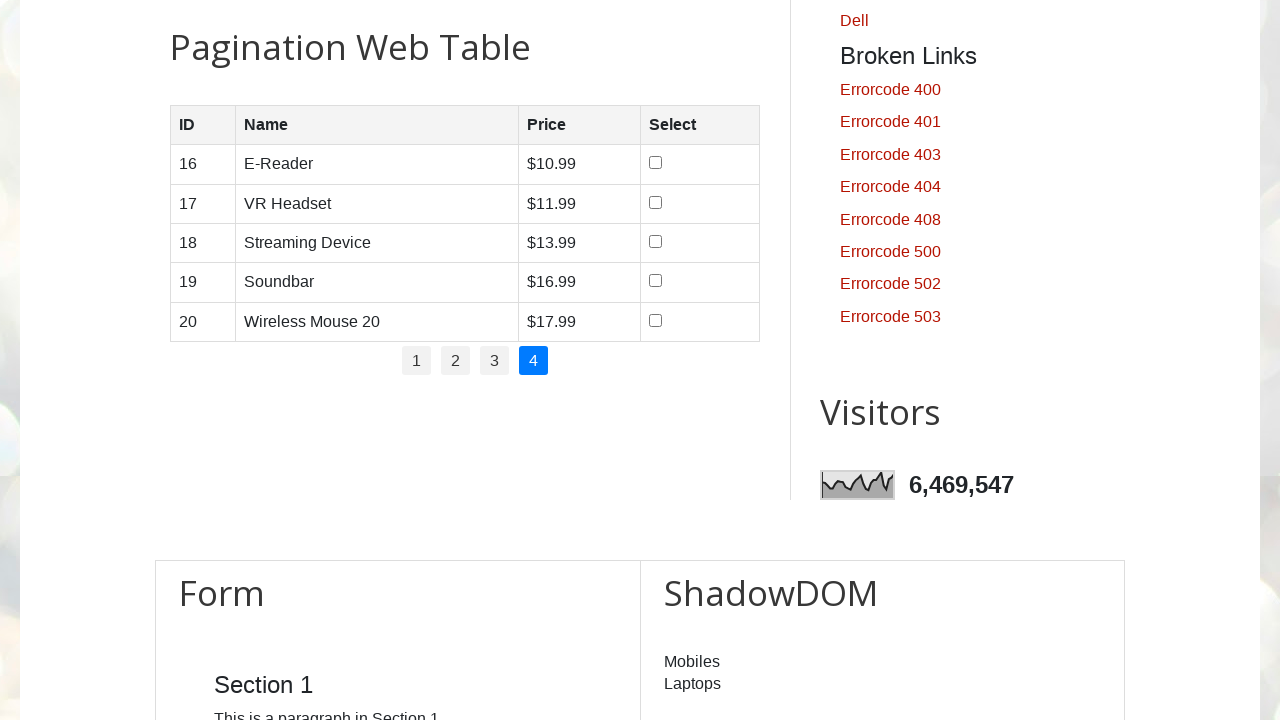

Retrieved table headers on page 4: found 4 columns
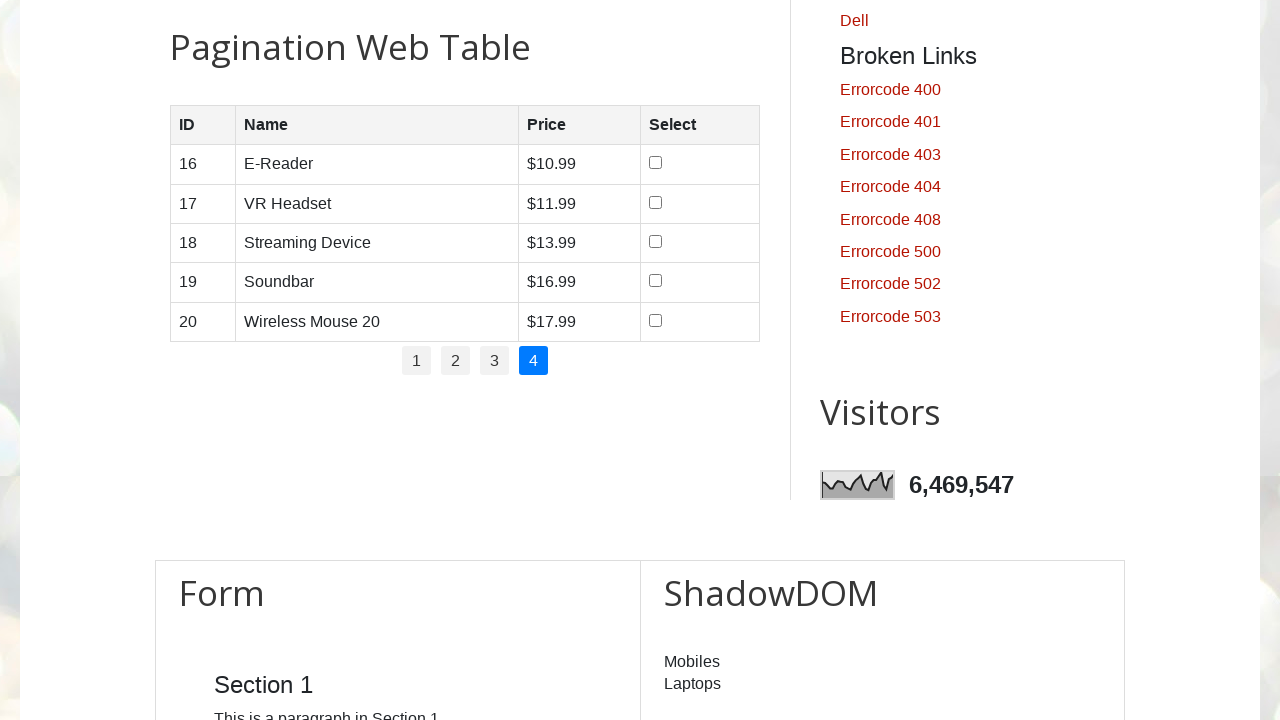

Retrieved table rows on page 4: found 5 rows
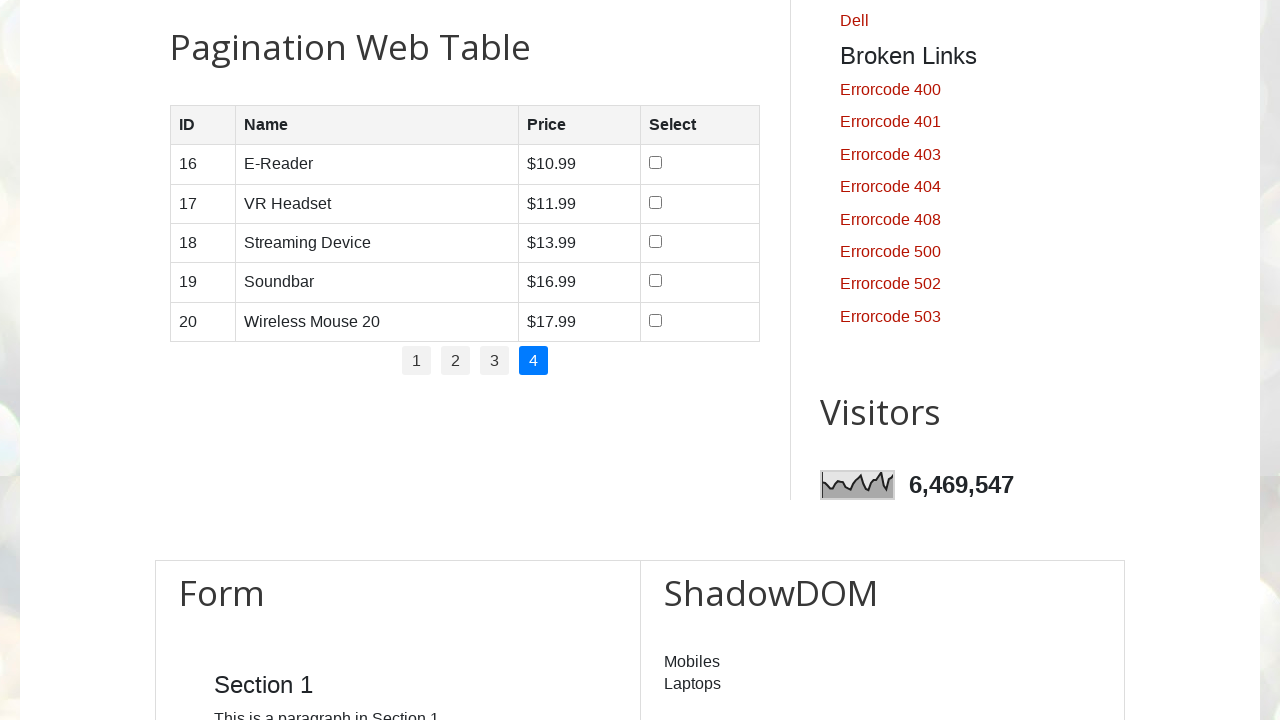

Located checkbox on page 4, row 1
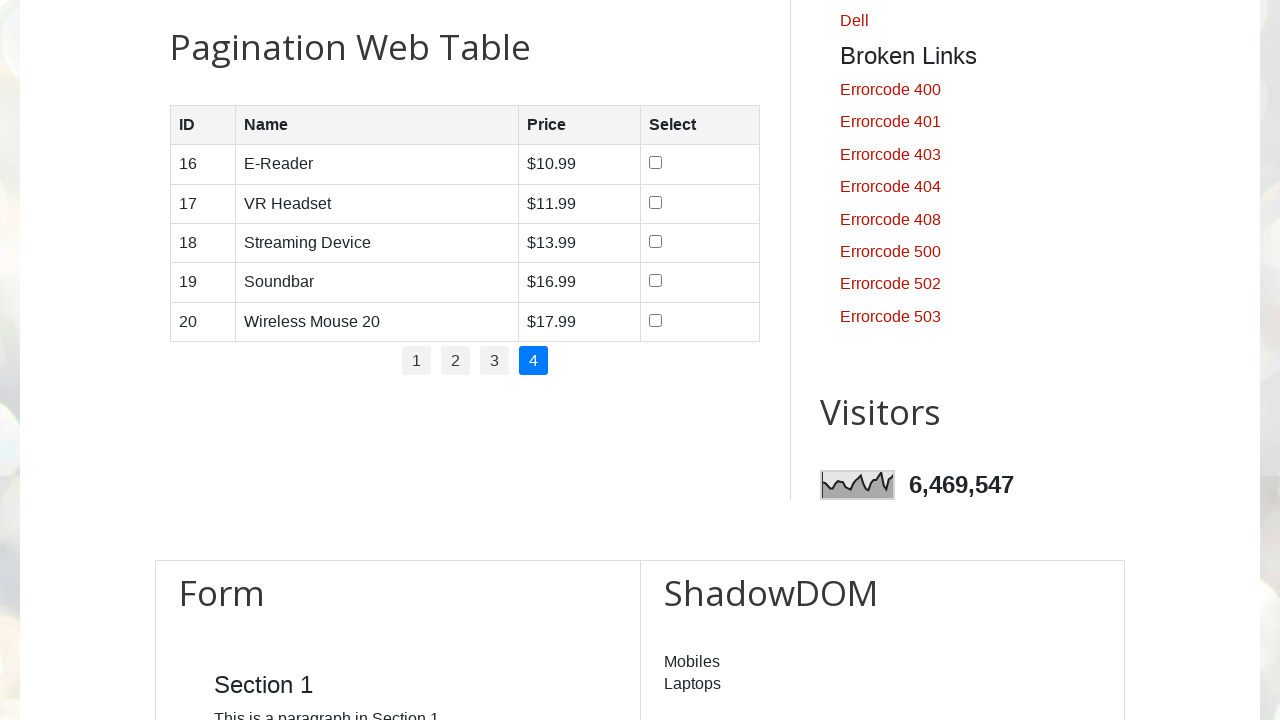

Clicked checkbox on page 4, row 1 at (700, 164) on //table[@id='productTable']/tbody/tr[1]/td[4]
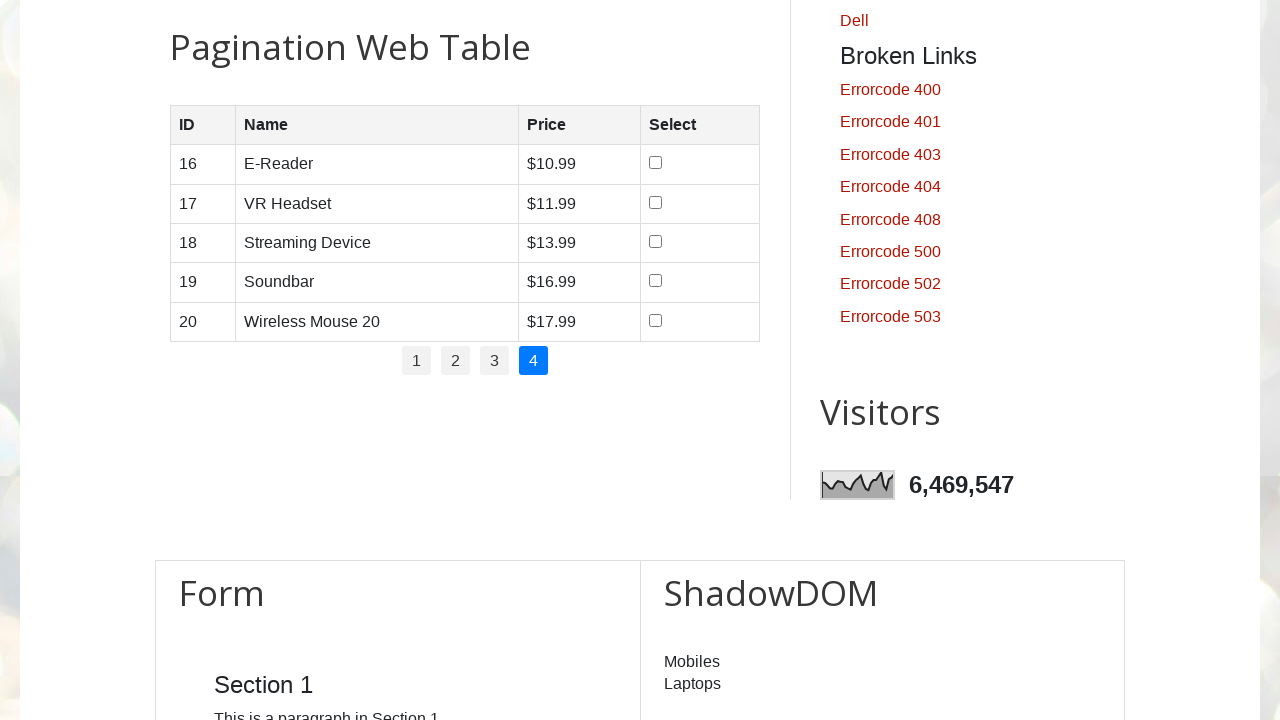

Located checkbox on page 4, row 2
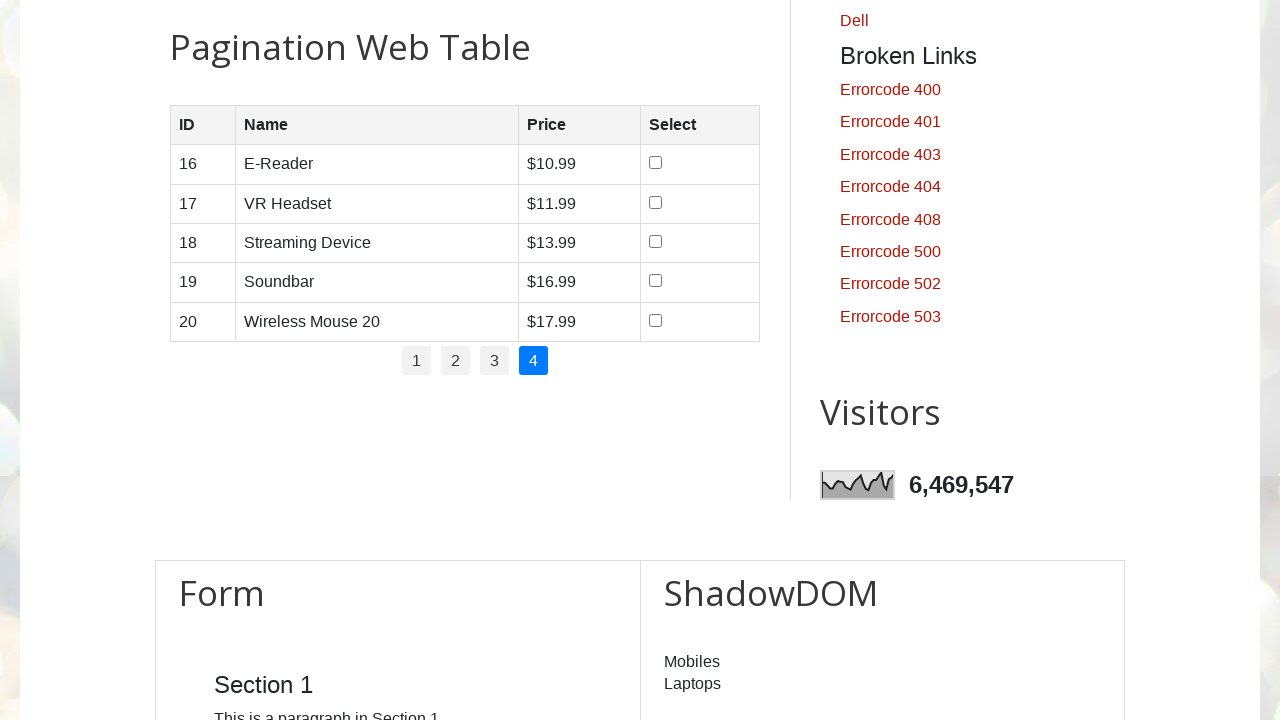

Clicked checkbox on page 4, row 2 at (700, 204) on //table[@id='productTable']/tbody/tr[2]/td[4]
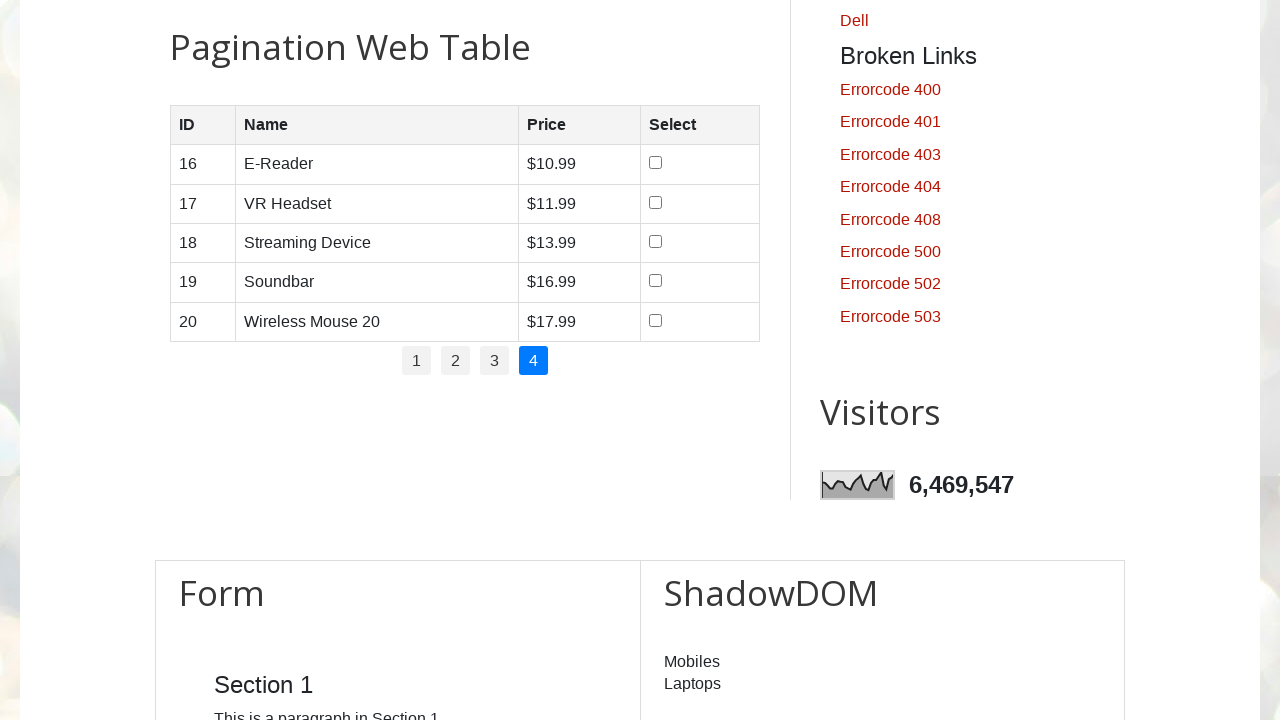

Located checkbox on page 4, row 3
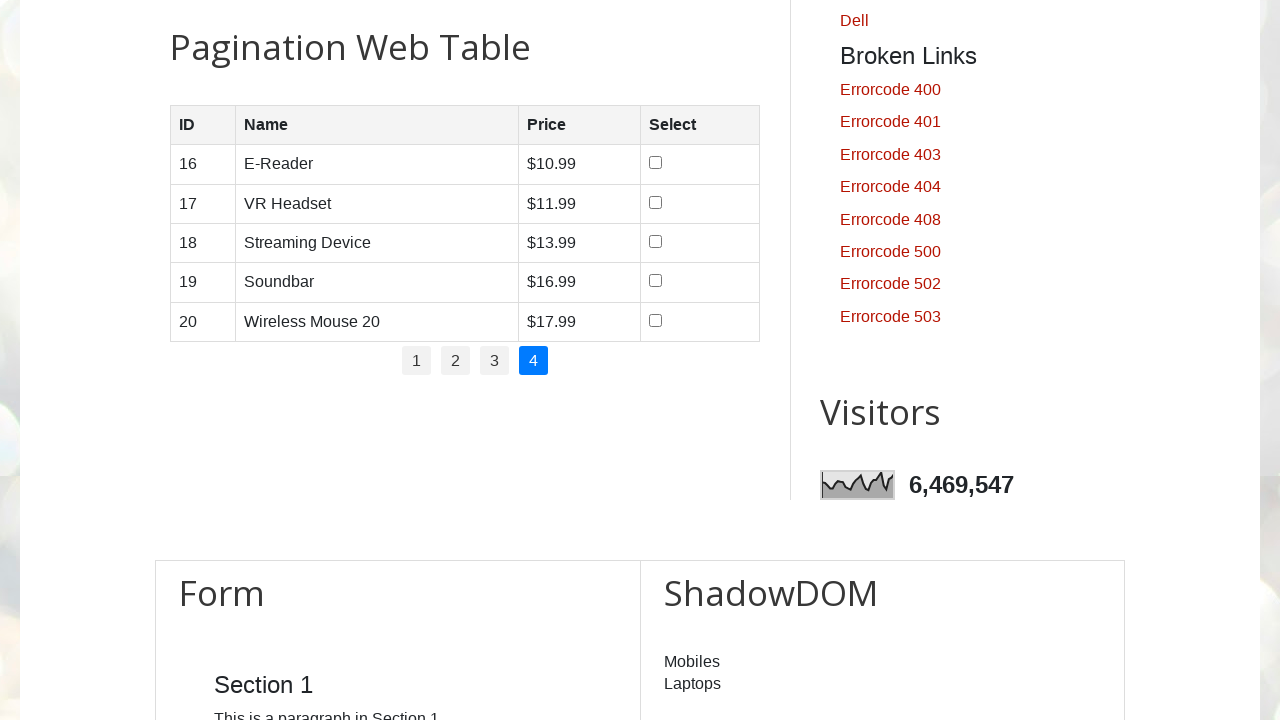

Clicked checkbox on page 4, row 3 at (700, 243) on //table[@id='productTable']/tbody/tr[3]/td[4]
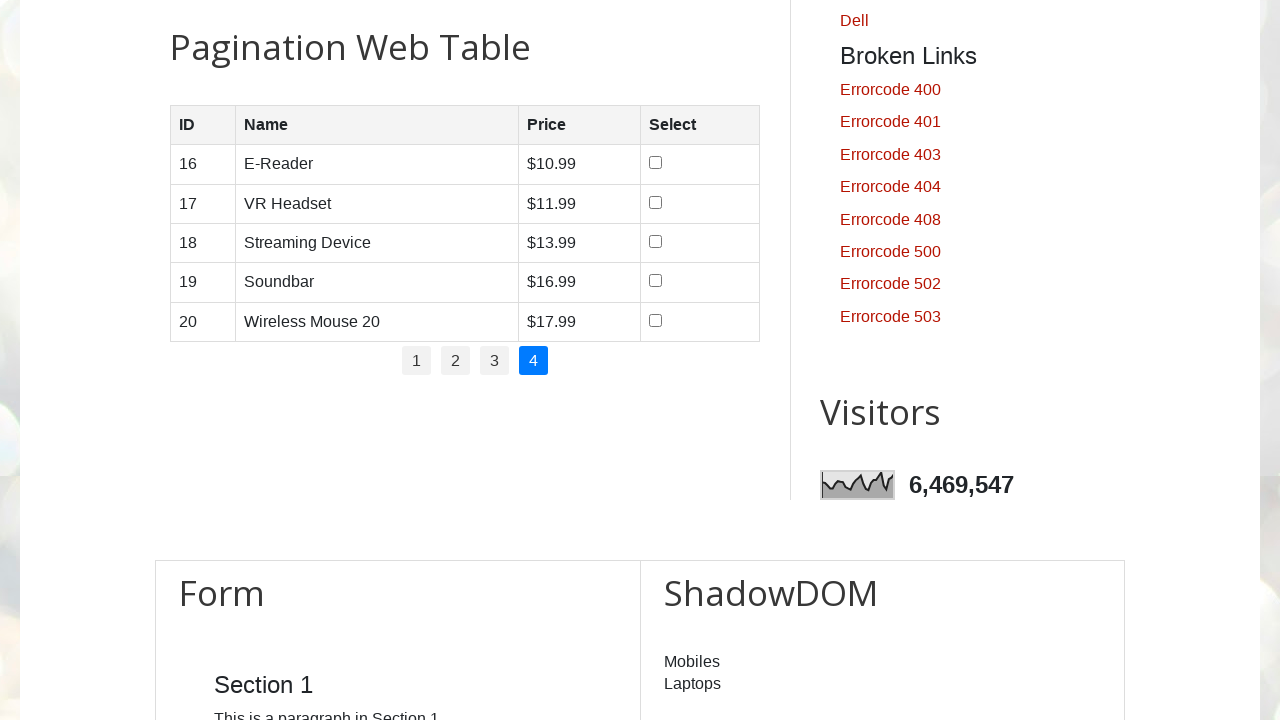

Located checkbox on page 4, row 4
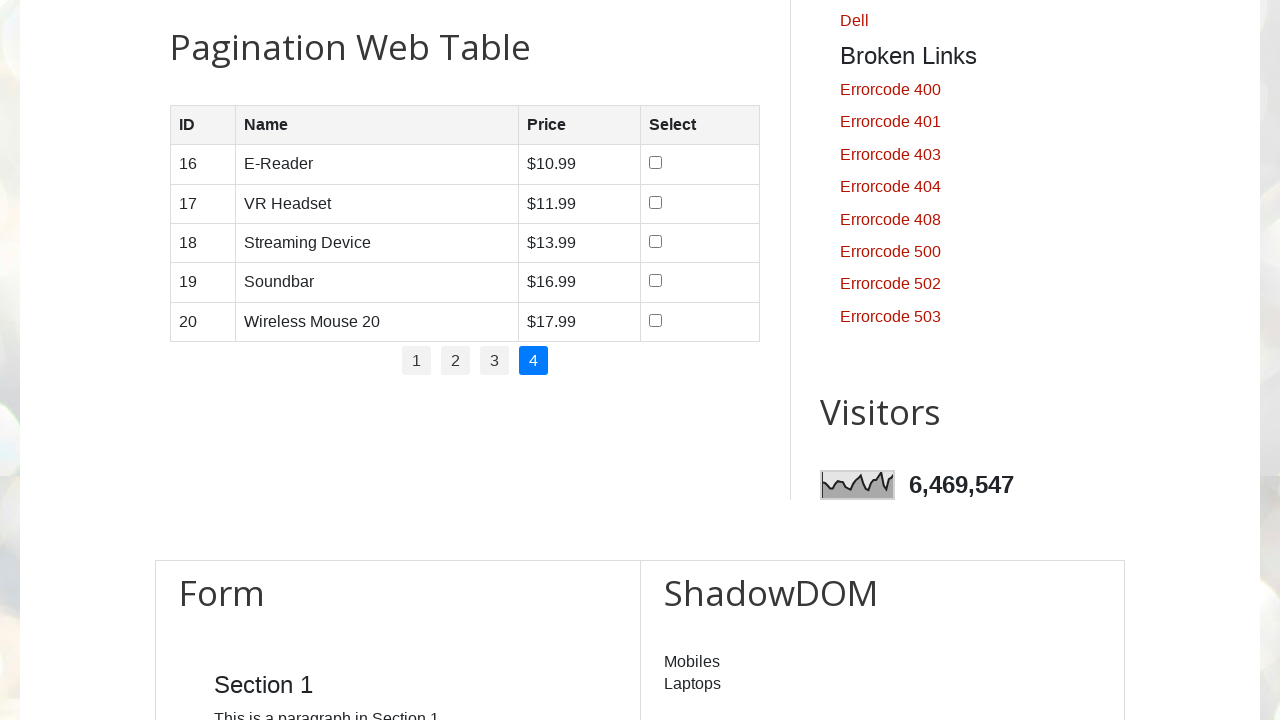

Clicked checkbox on page 4, row 4 at (700, 283) on //table[@id='productTable']/tbody/tr[4]/td[4]
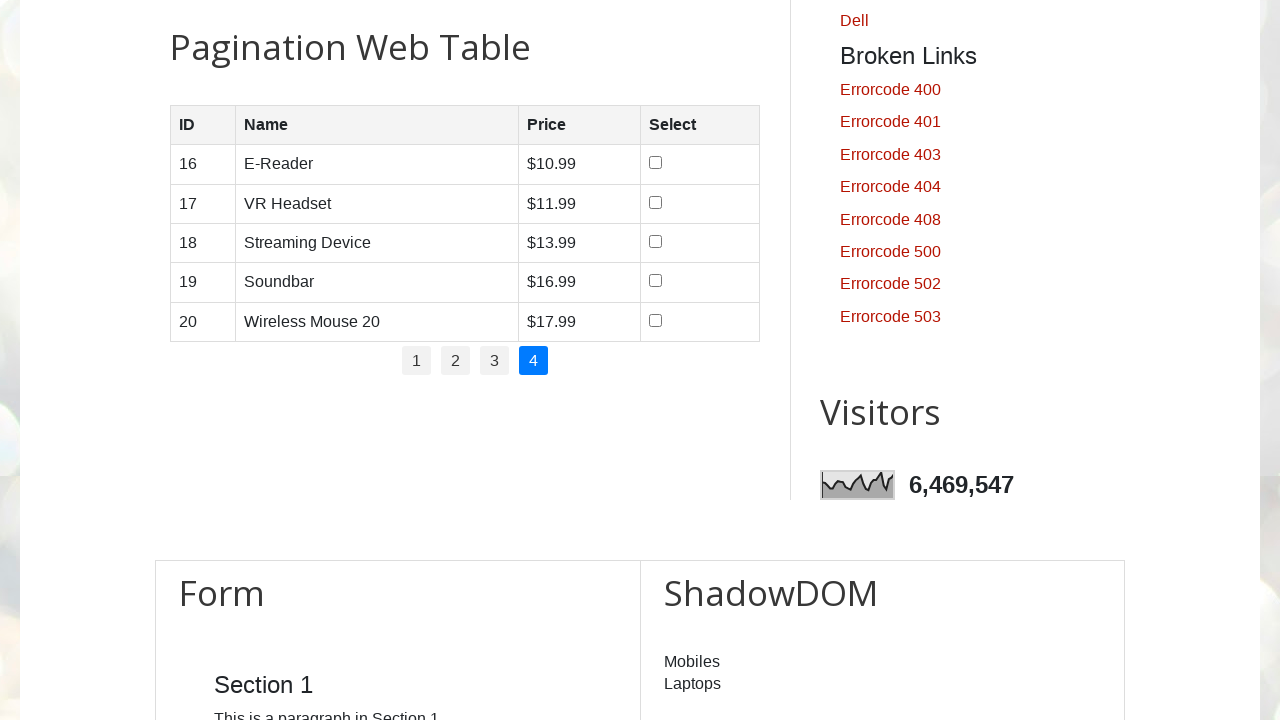

Located checkbox on page 4, row 5
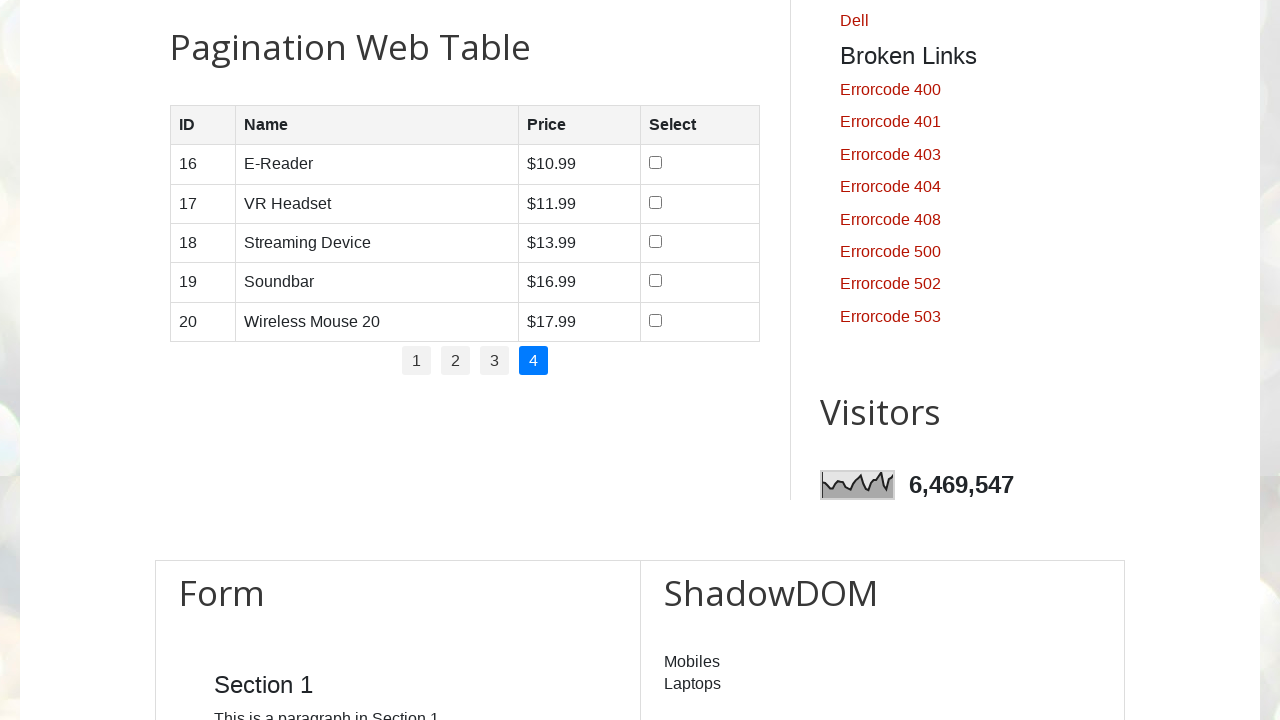

Clicked checkbox on page 4, row 5 at (700, 322) on //table[@id='productTable']/tbody/tr[5]/td[4]
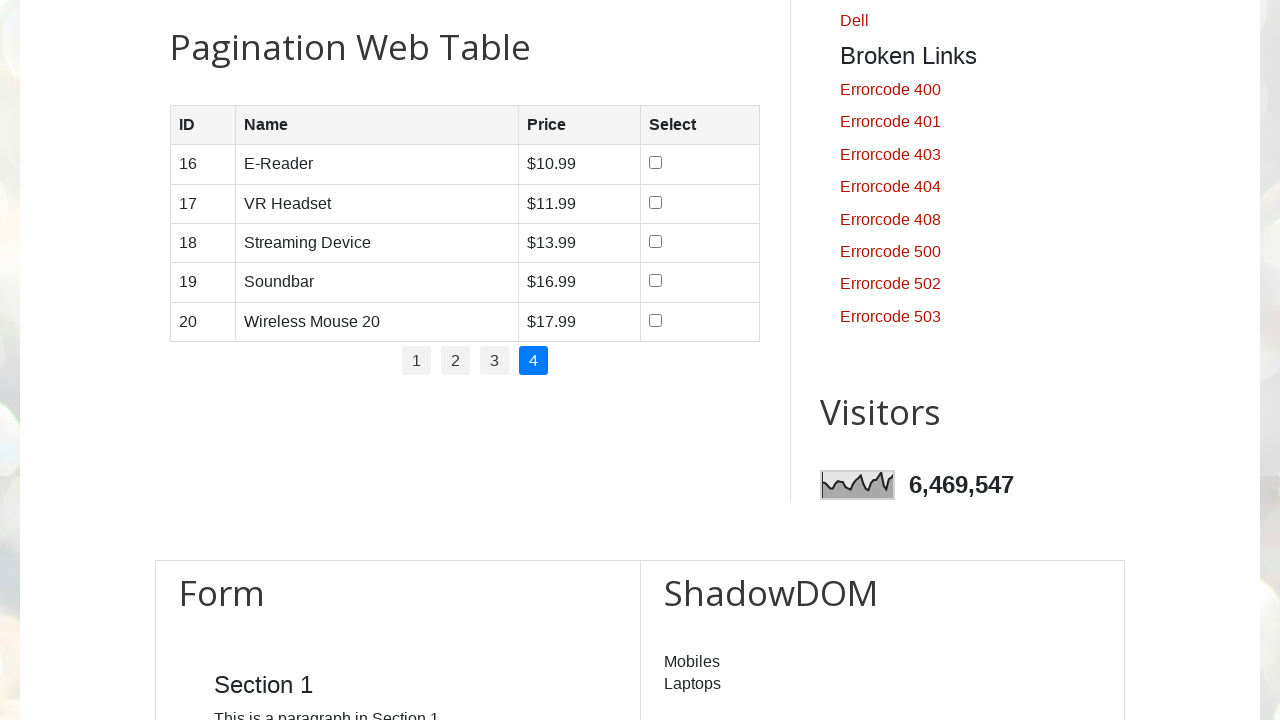

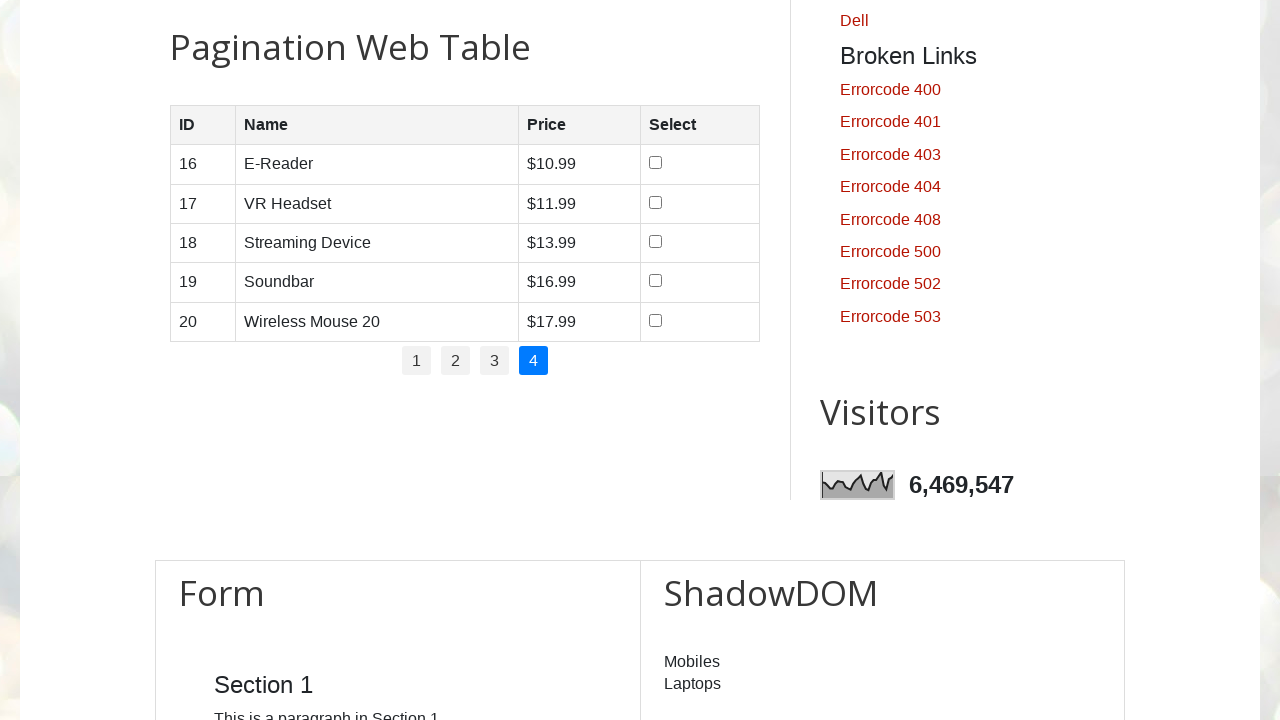